Tests double-click functionality on an element within an iframe on the jQuery API documentation page

Starting URL: http://api.jquery.com/dblclick/

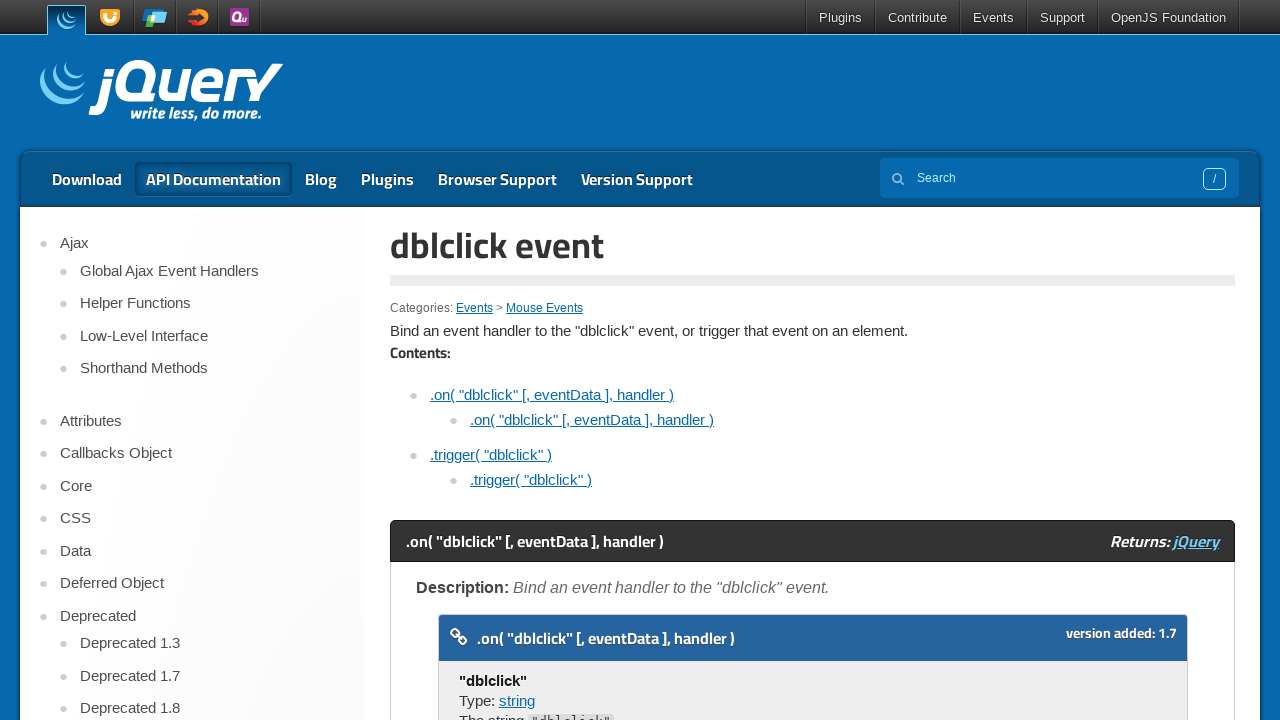

Located first iframe on the page
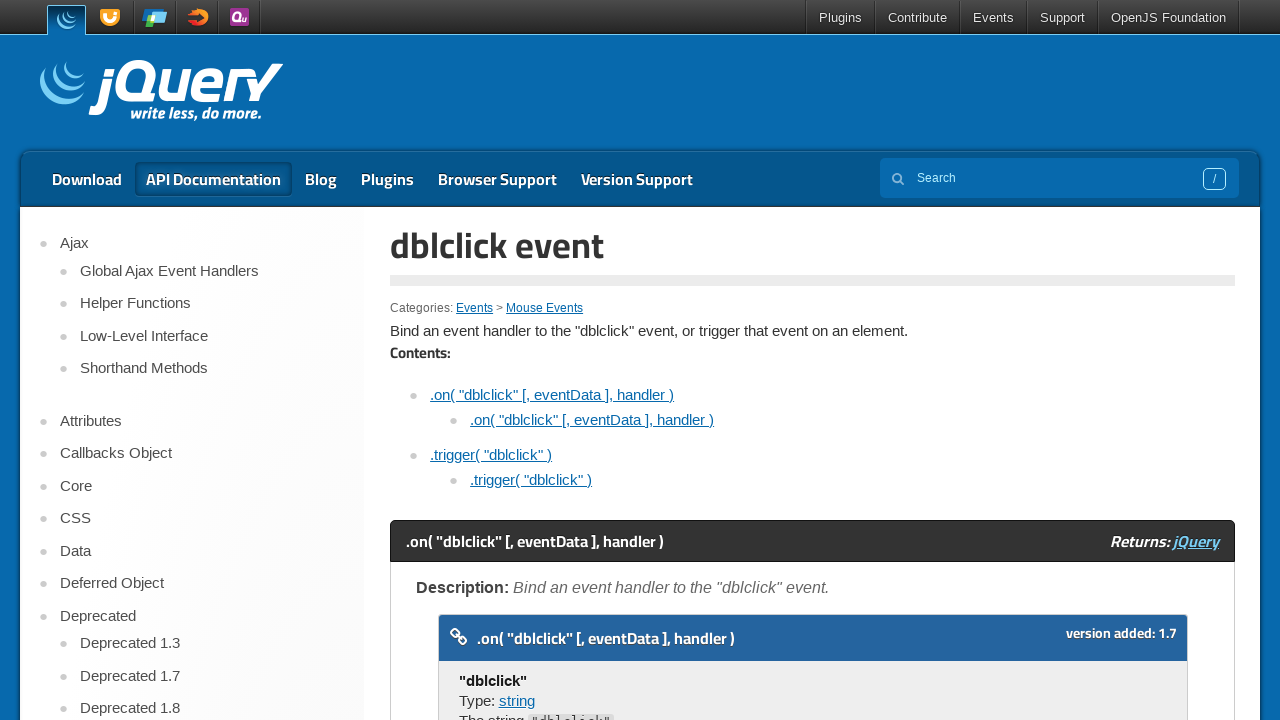

Located target element within iframe
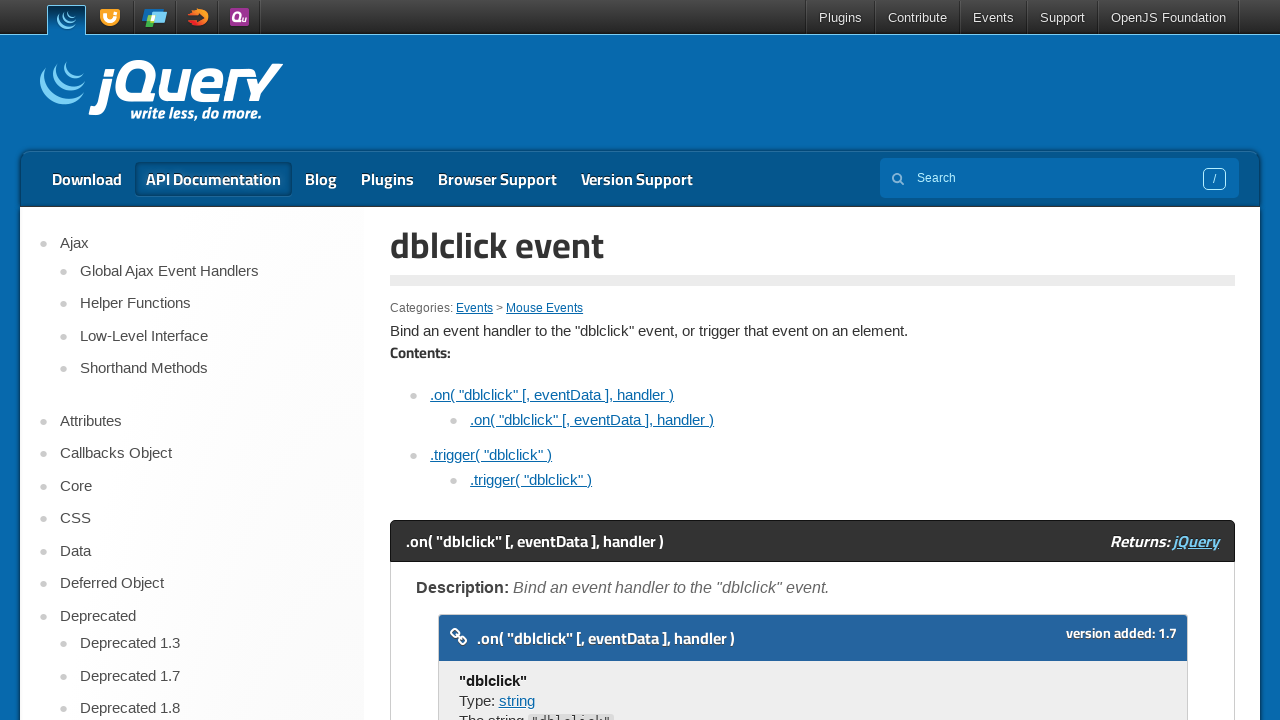

Performed double-click 1 of 49 on target element at (478, 360) on iframe >> nth=0 >> internal:control=enter-frame >> xpath=/html/body/div
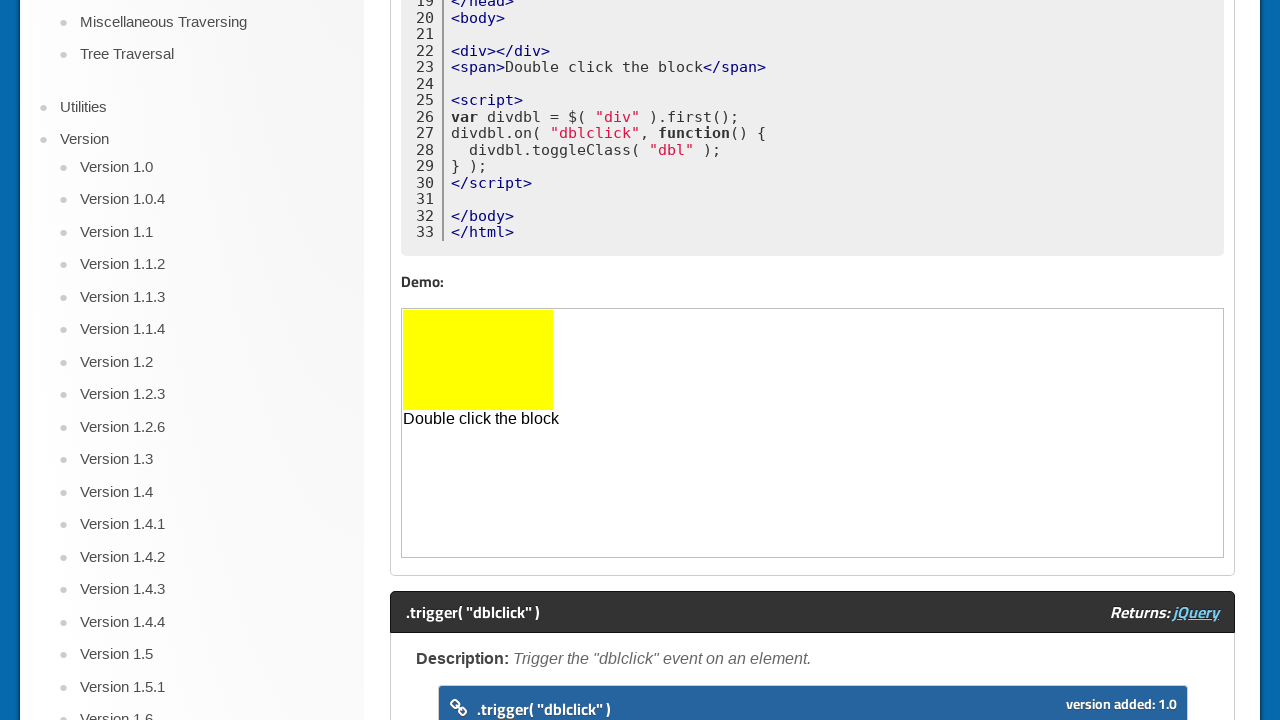

Performed double-click 2 of 49 on target element at (478, 360) on iframe >> nth=0 >> internal:control=enter-frame >> xpath=/html/body/div
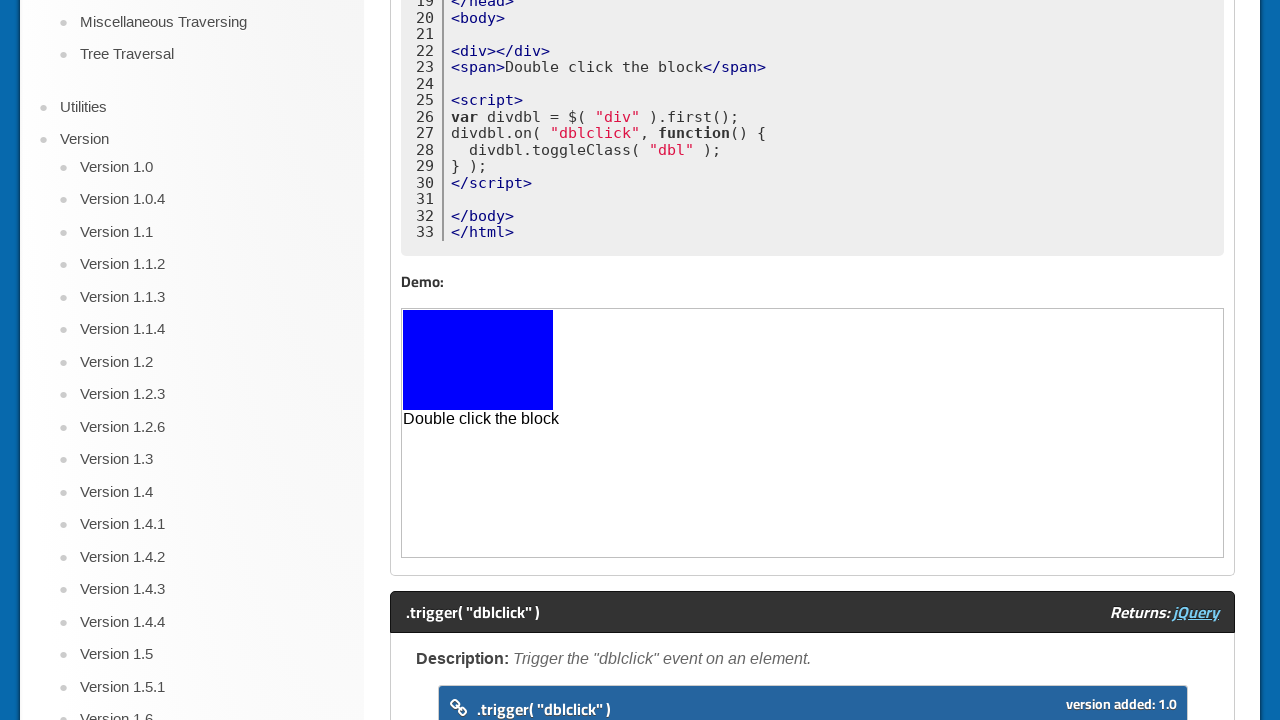

Performed double-click 3 of 49 on target element at (478, 360) on iframe >> nth=0 >> internal:control=enter-frame >> xpath=/html/body/div
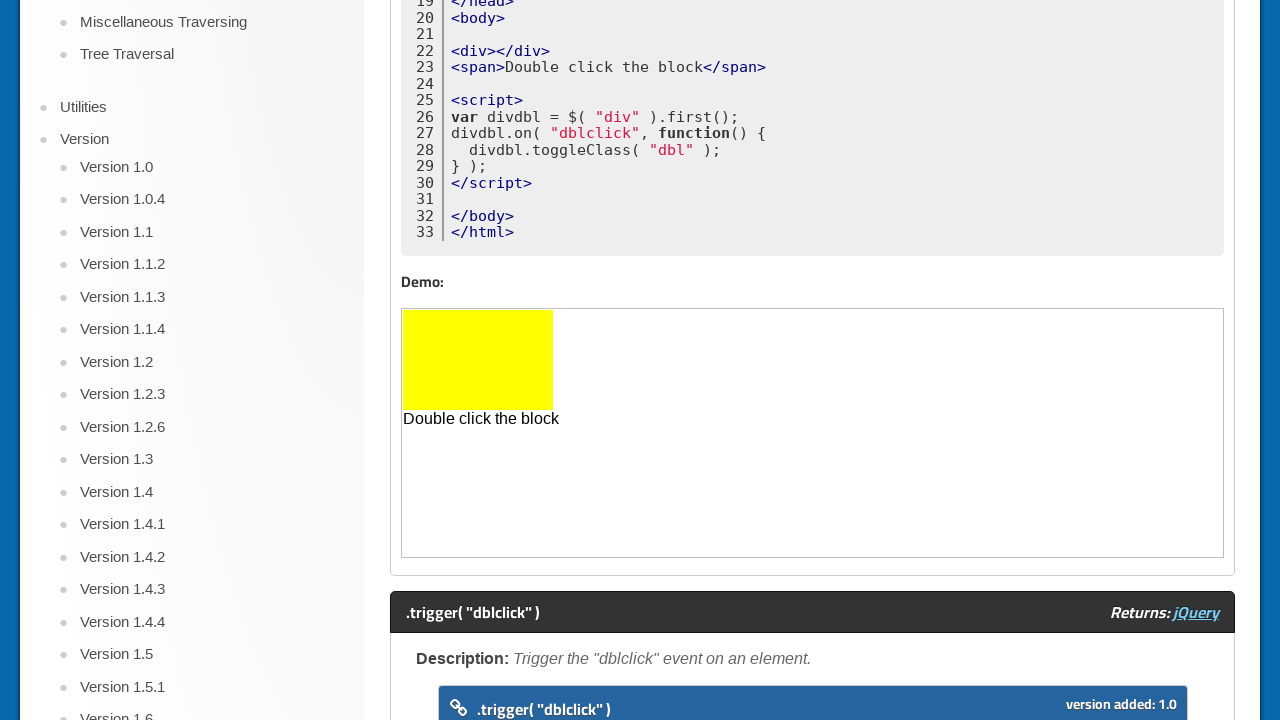

Performed double-click 4 of 49 on target element at (478, 360) on iframe >> nth=0 >> internal:control=enter-frame >> xpath=/html/body/div
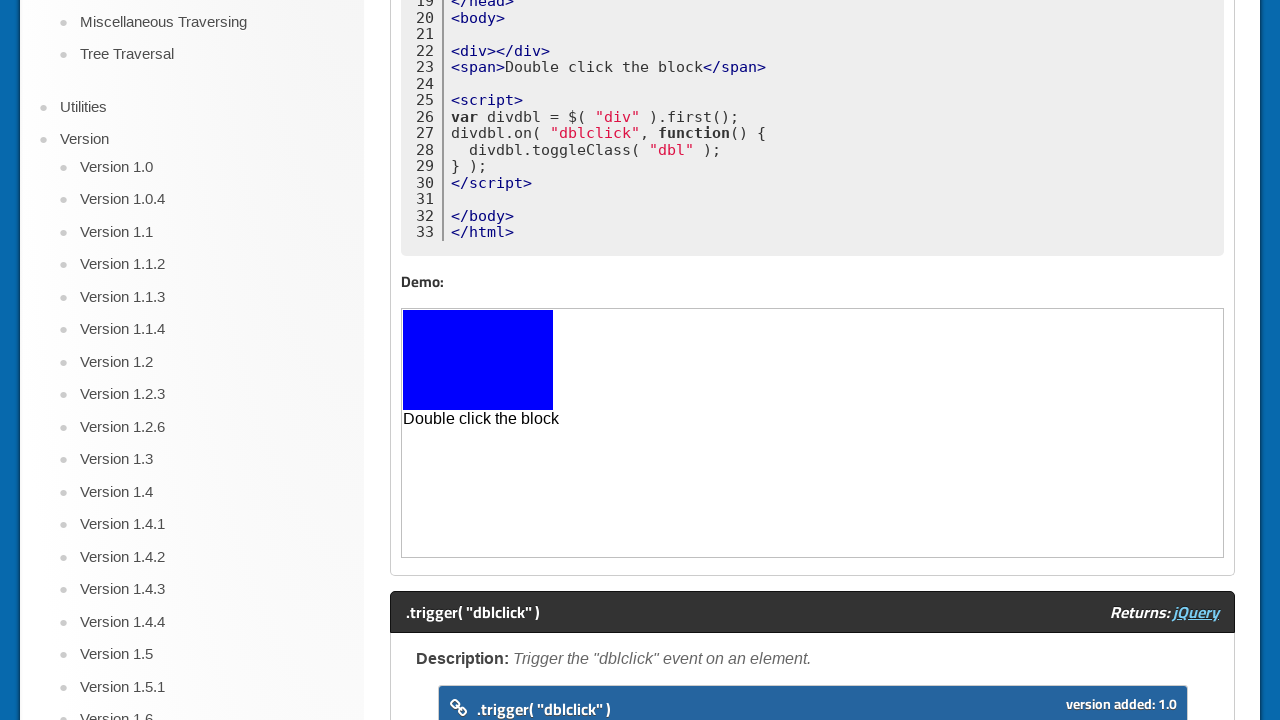

Performed double-click 5 of 49 on target element at (478, 360) on iframe >> nth=0 >> internal:control=enter-frame >> xpath=/html/body/div
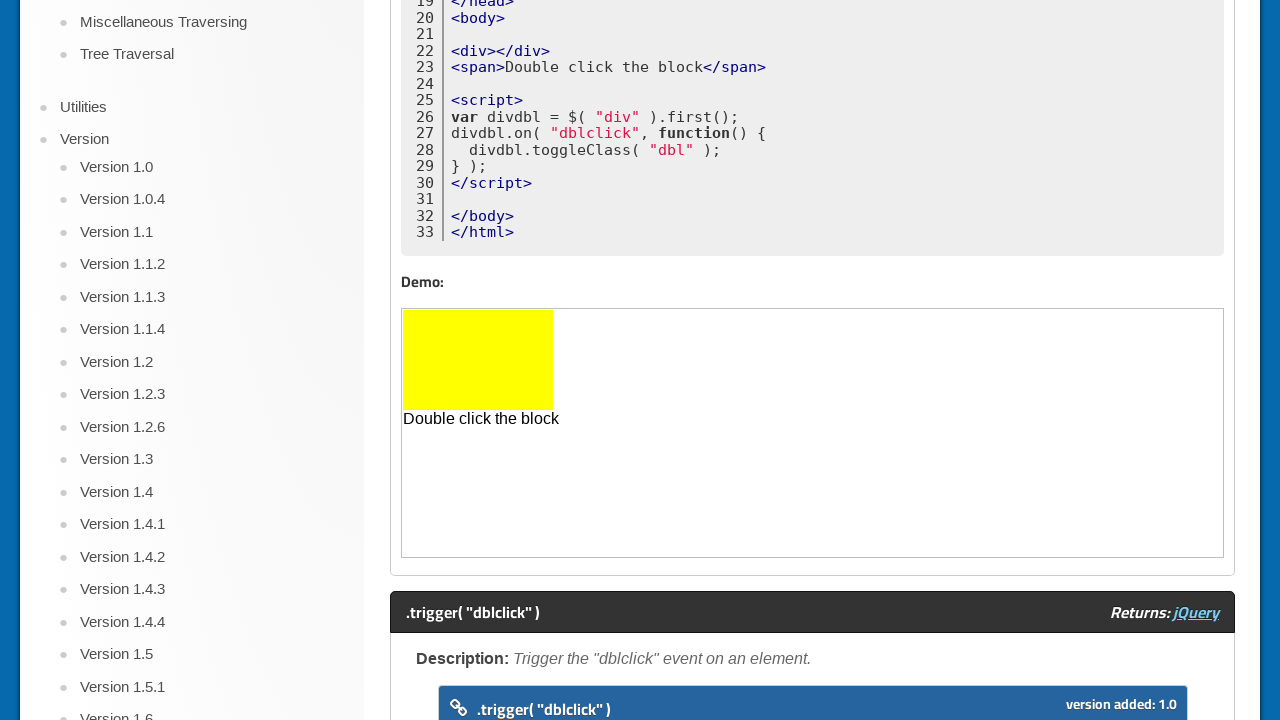

Performed double-click 6 of 49 on target element at (478, 360) on iframe >> nth=0 >> internal:control=enter-frame >> xpath=/html/body/div
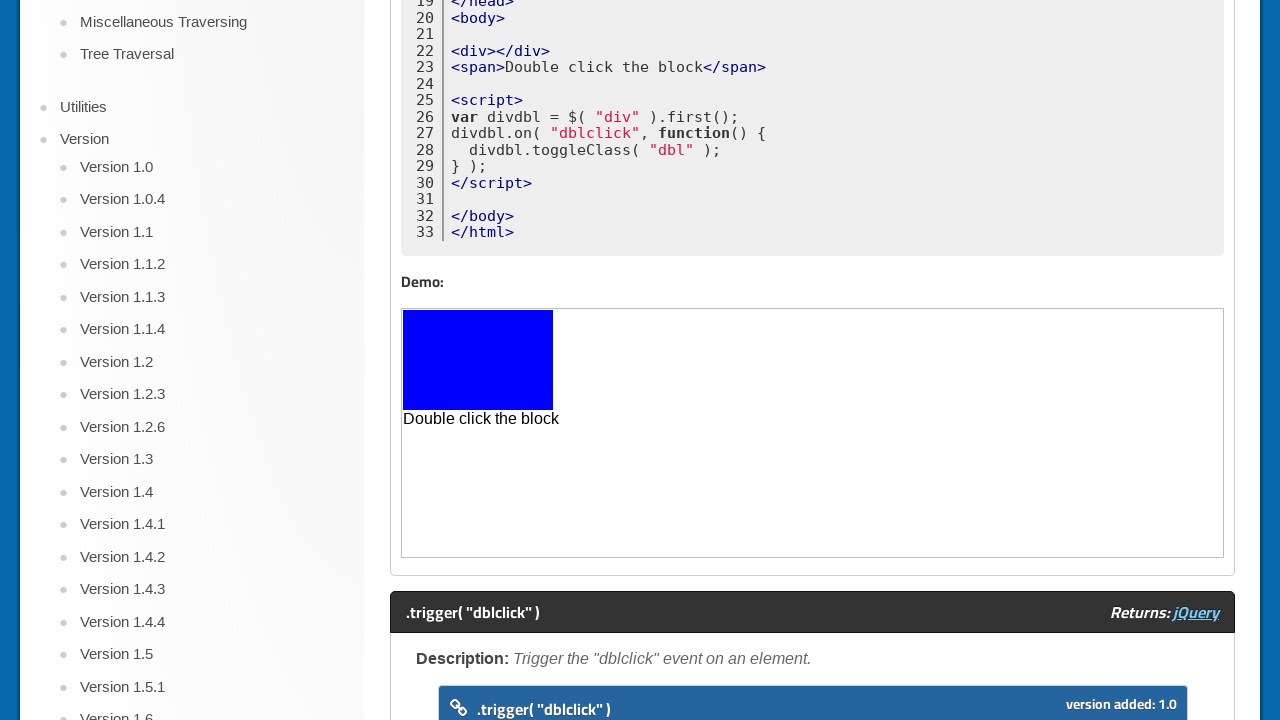

Performed double-click 7 of 49 on target element at (478, 360) on iframe >> nth=0 >> internal:control=enter-frame >> xpath=/html/body/div
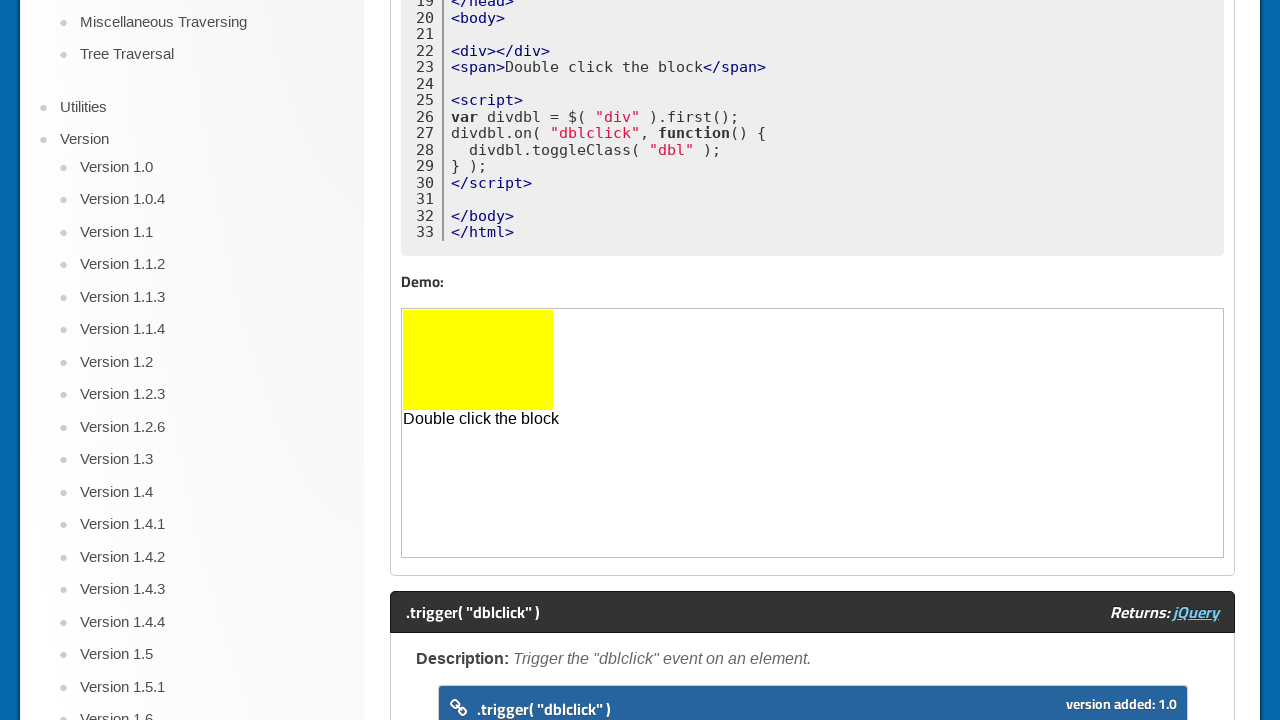

Performed double-click 8 of 49 on target element at (478, 360) on iframe >> nth=0 >> internal:control=enter-frame >> xpath=/html/body/div
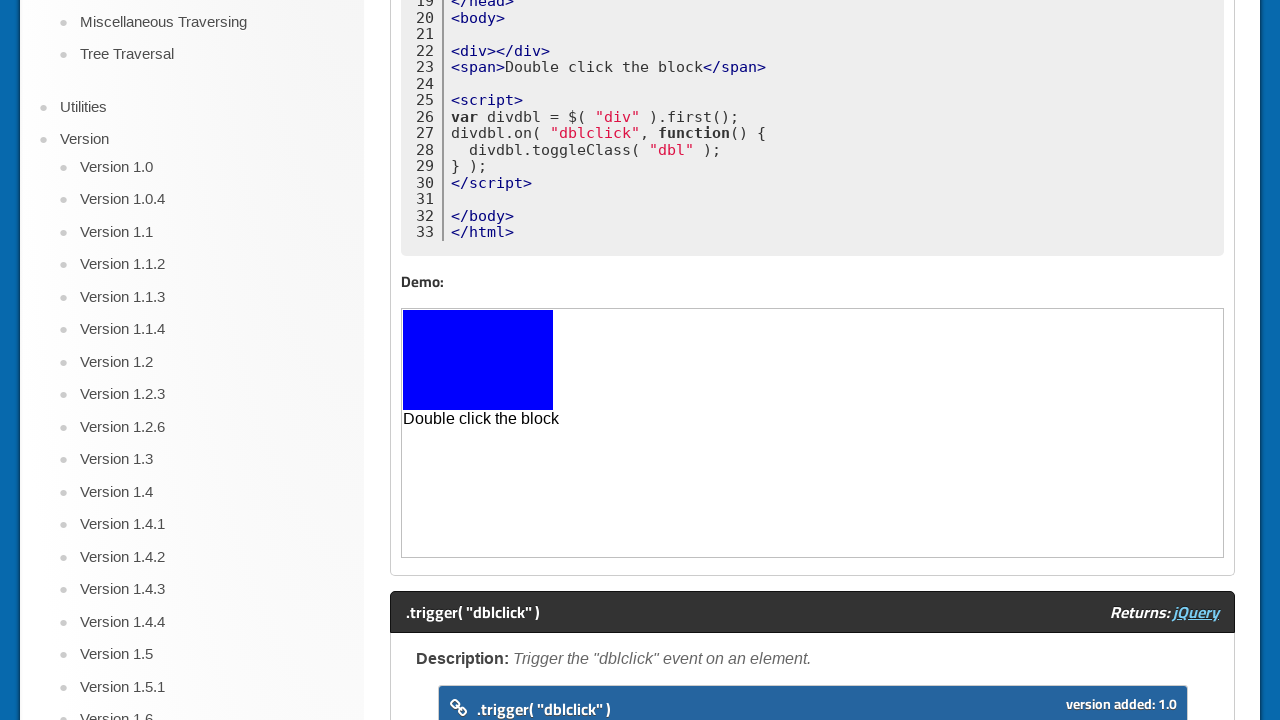

Performed double-click 9 of 49 on target element at (478, 360) on iframe >> nth=0 >> internal:control=enter-frame >> xpath=/html/body/div
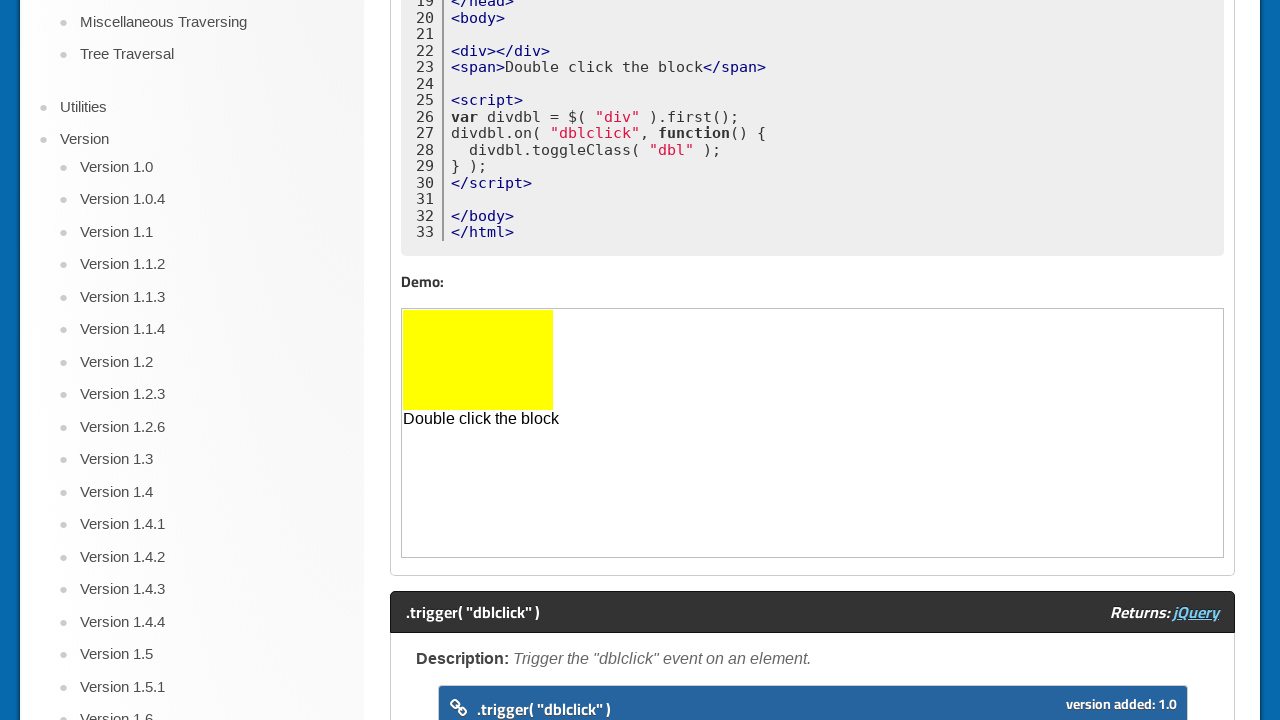

Performed double-click 10 of 49 on target element at (478, 360) on iframe >> nth=0 >> internal:control=enter-frame >> xpath=/html/body/div
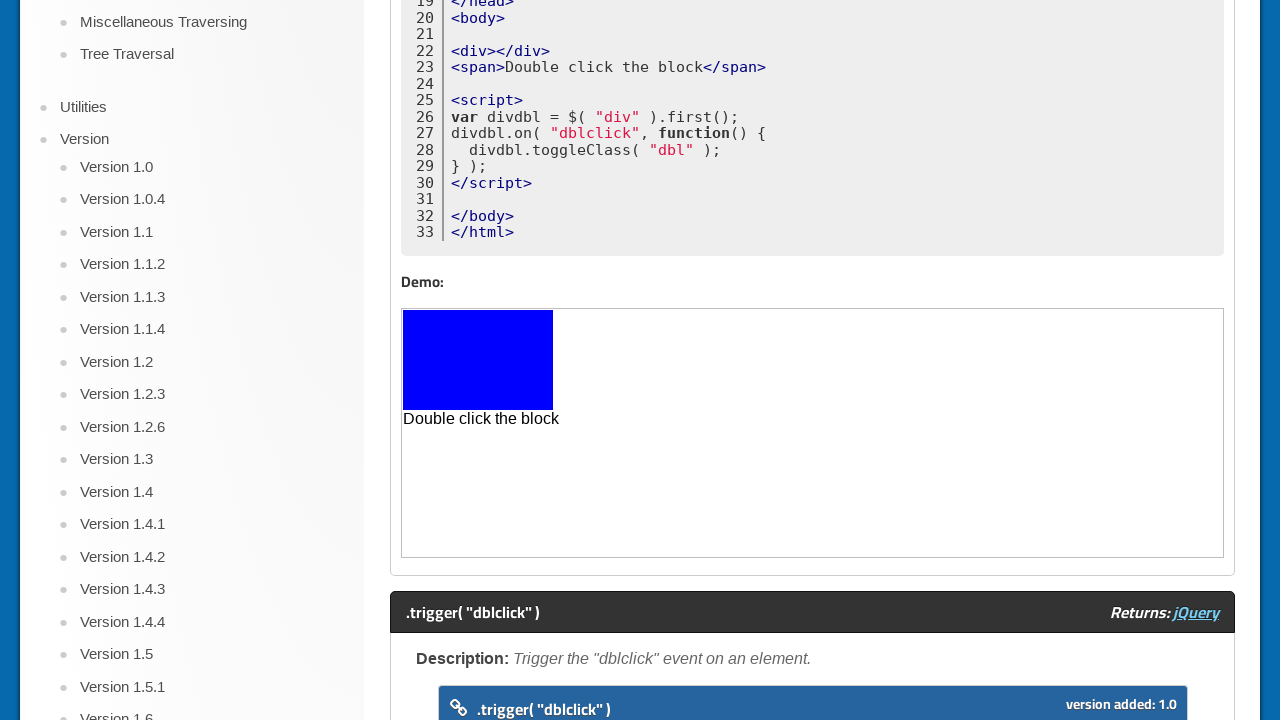

Performed double-click 11 of 49 on target element at (478, 360) on iframe >> nth=0 >> internal:control=enter-frame >> xpath=/html/body/div
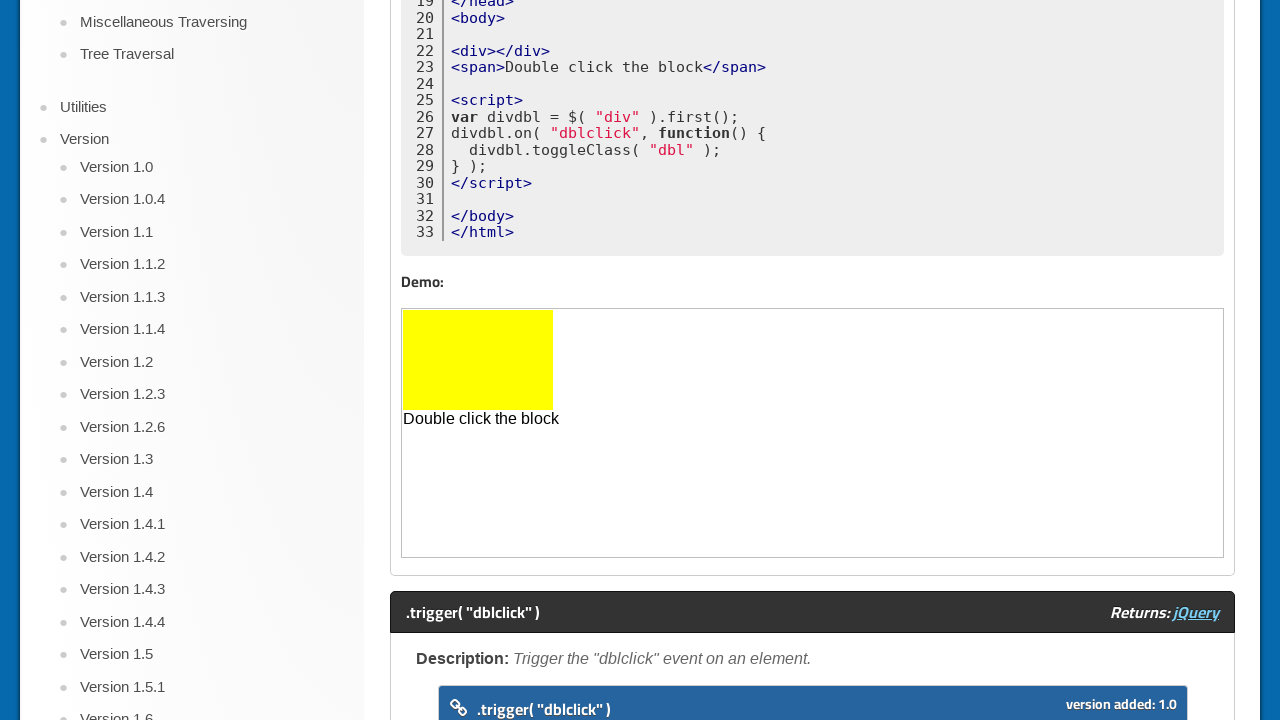

Performed double-click 12 of 49 on target element at (478, 360) on iframe >> nth=0 >> internal:control=enter-frame >> xpath=/html/body/div
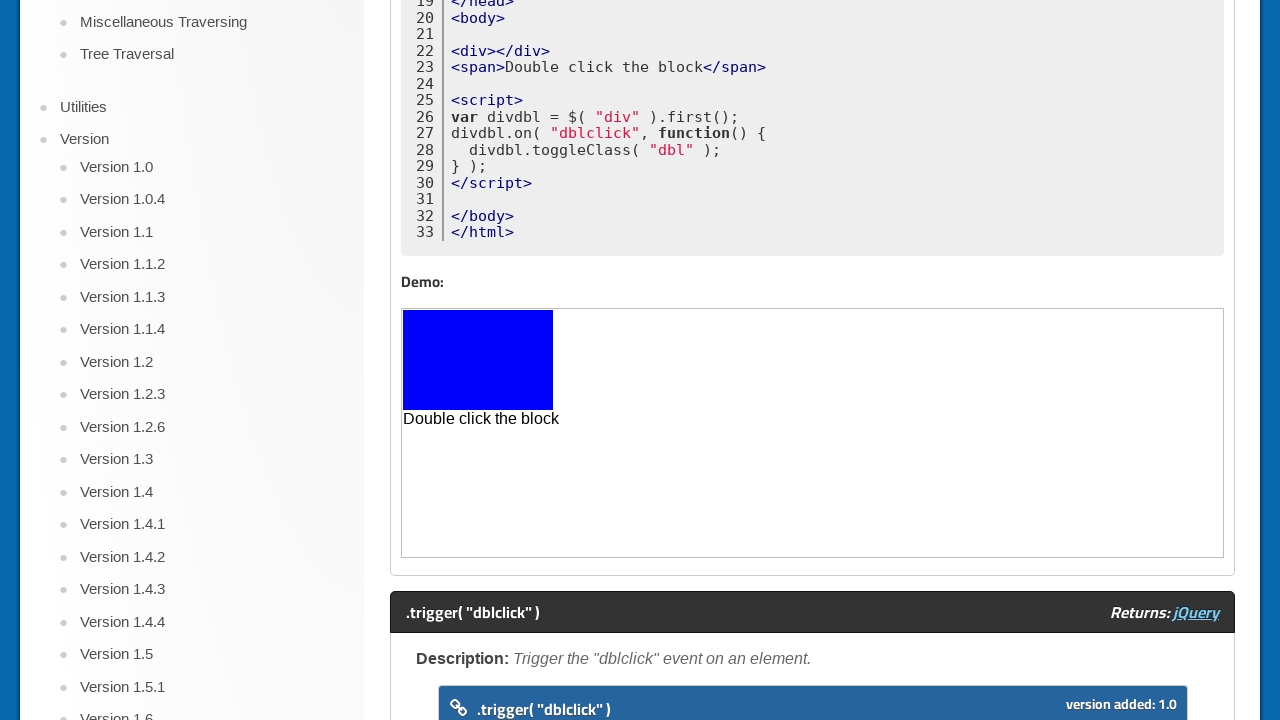

Performed double-click 13 of 49 on target element at (478, 360) on iframe >> nth=0 >> internal:control=enter-frame >> xpath=/html/body/div
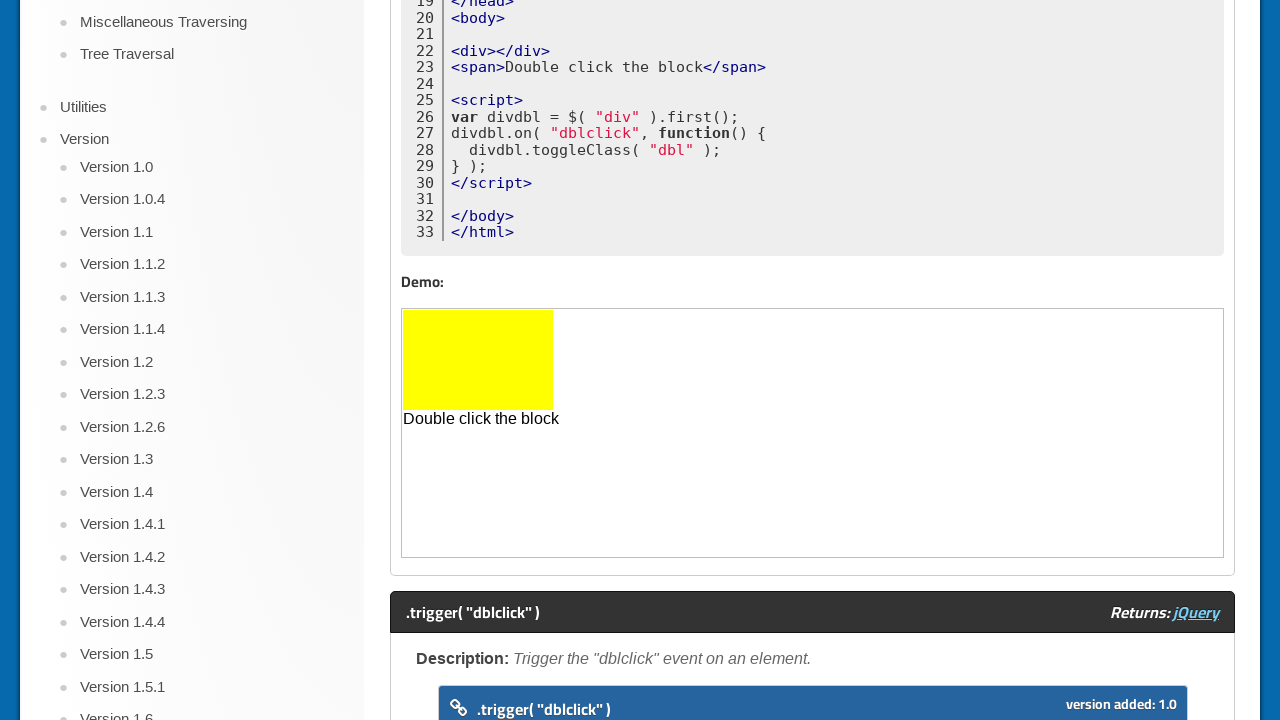

Performed double-click 14 of 49 on target element at (478, 360) on iframe >> nth=0 >> internal:control=enter-frame >> xpath=/html/body/div
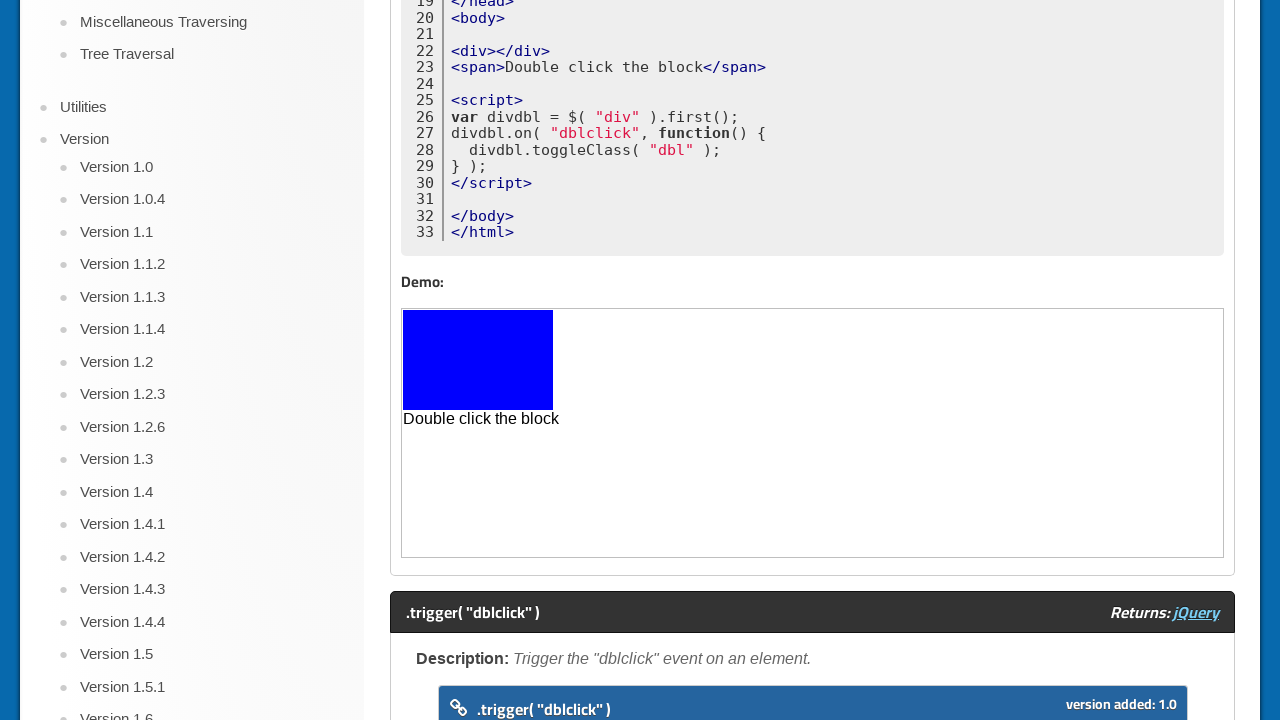

Performed double-click 15 of 49 on target element at (478, 360) on iframe >> nth=0 >> internal:control=enter-frame >> xpath=/html/body/div
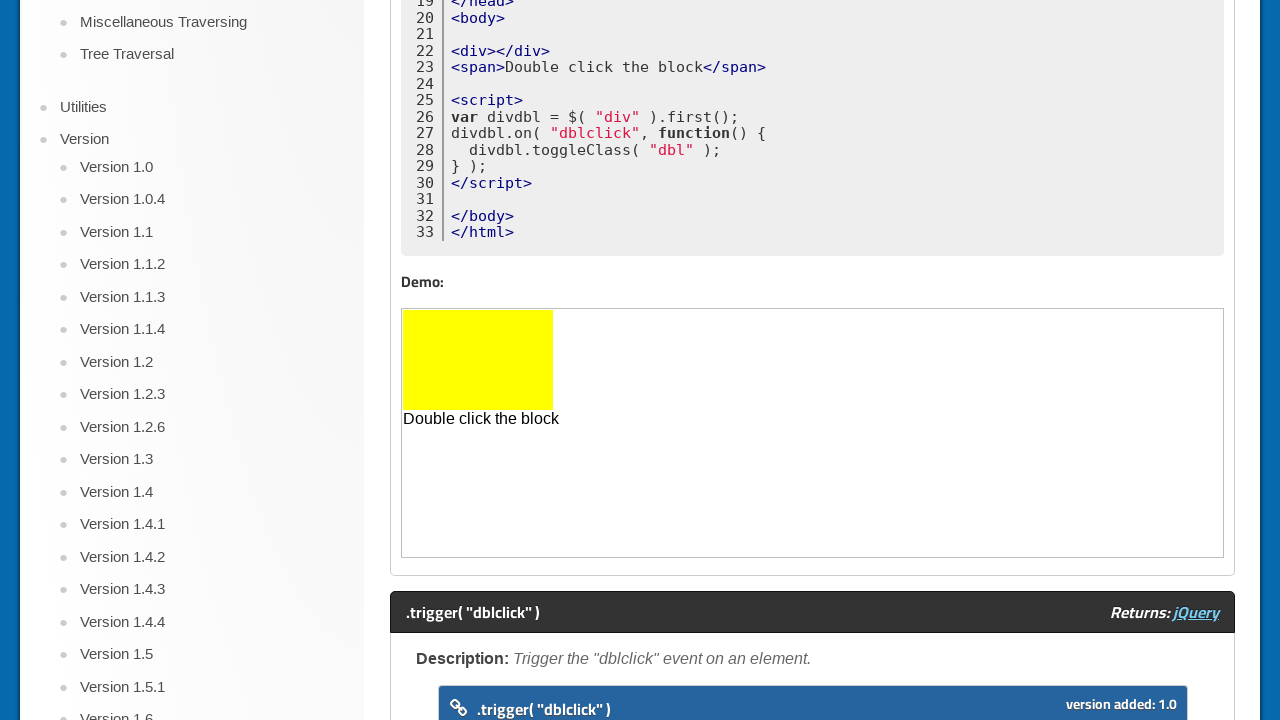

Performed double-click 16 of 49 on target element at (478, 360) on iframe >> nth=0 >> internal:control=enter-frame >> xpath=/html/body/div
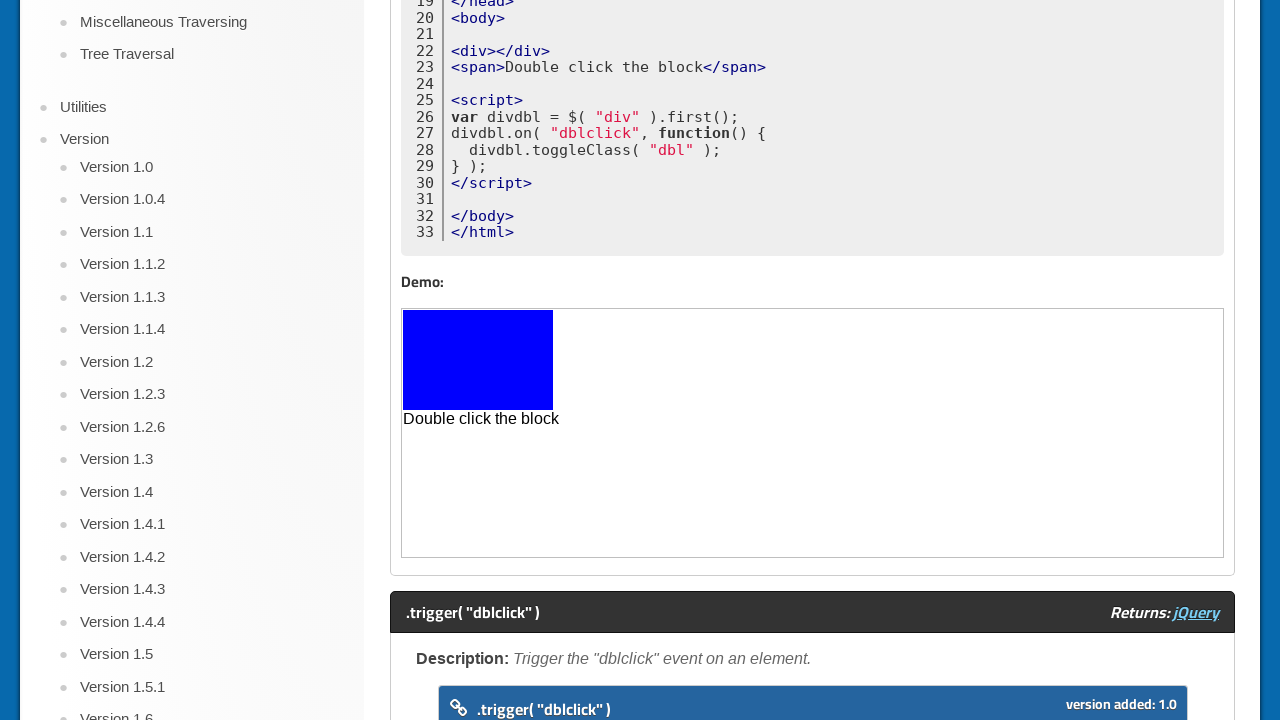

Performed double-click 17 of 49 on target element at (478, 360) on iframe >> nth=0 >> internal:control=enter-frame >> xpath=/html/body/div
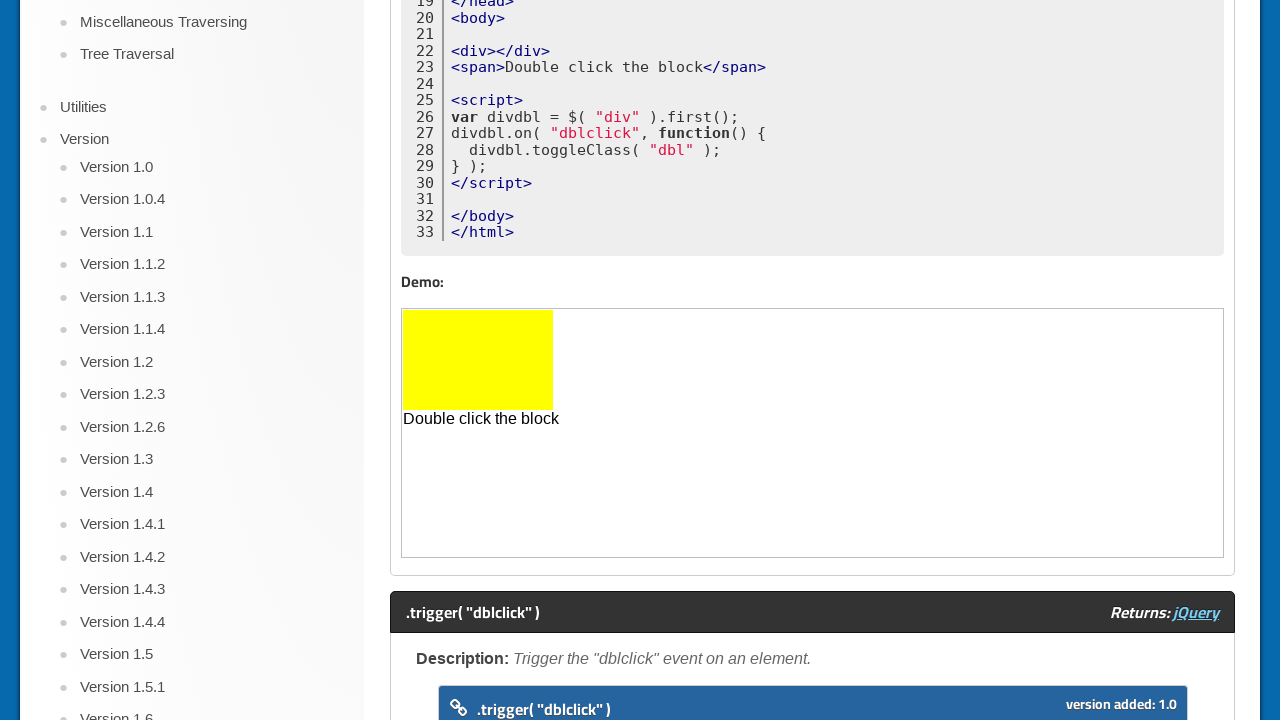

Performed double-click 18 of 49 on target element at (478, 360) on iframe >> nth=0 >> internal:control=enter-frame >> xpath=/html/body/div
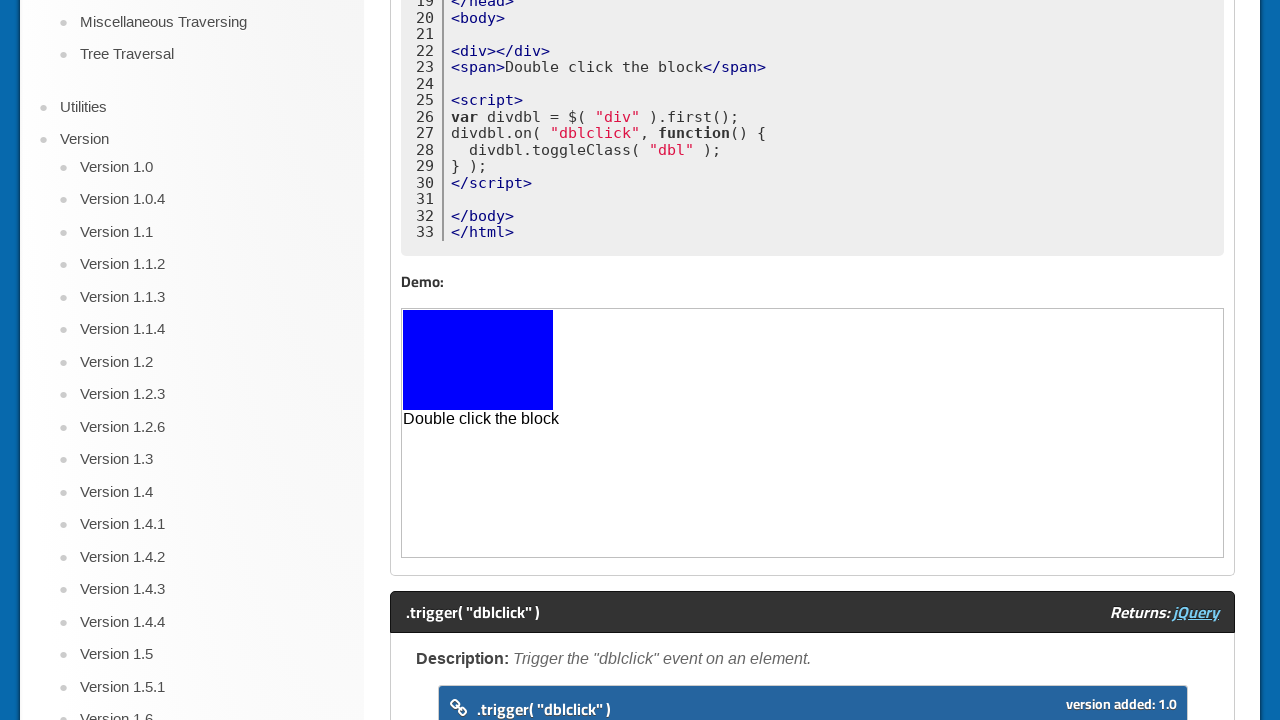

Performed double-click 19 of 49 on target element at (478, 360) on iframe >> nth=0 >> internal:control=enter-frame >> xpath=/html/body/div
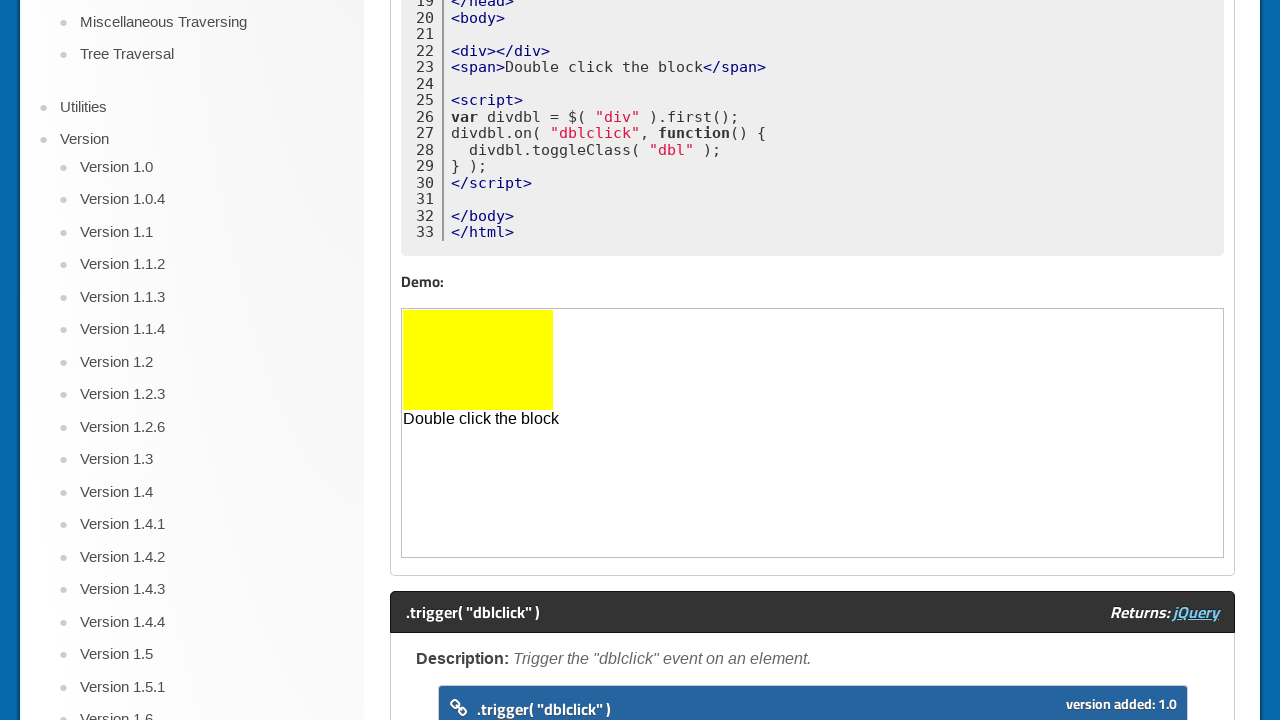

Performed double-click 20 of 49 on target element at (478, 360) on iframe >> nth=0 >> internal:control=enter-frame >> xpath=/html/body/div
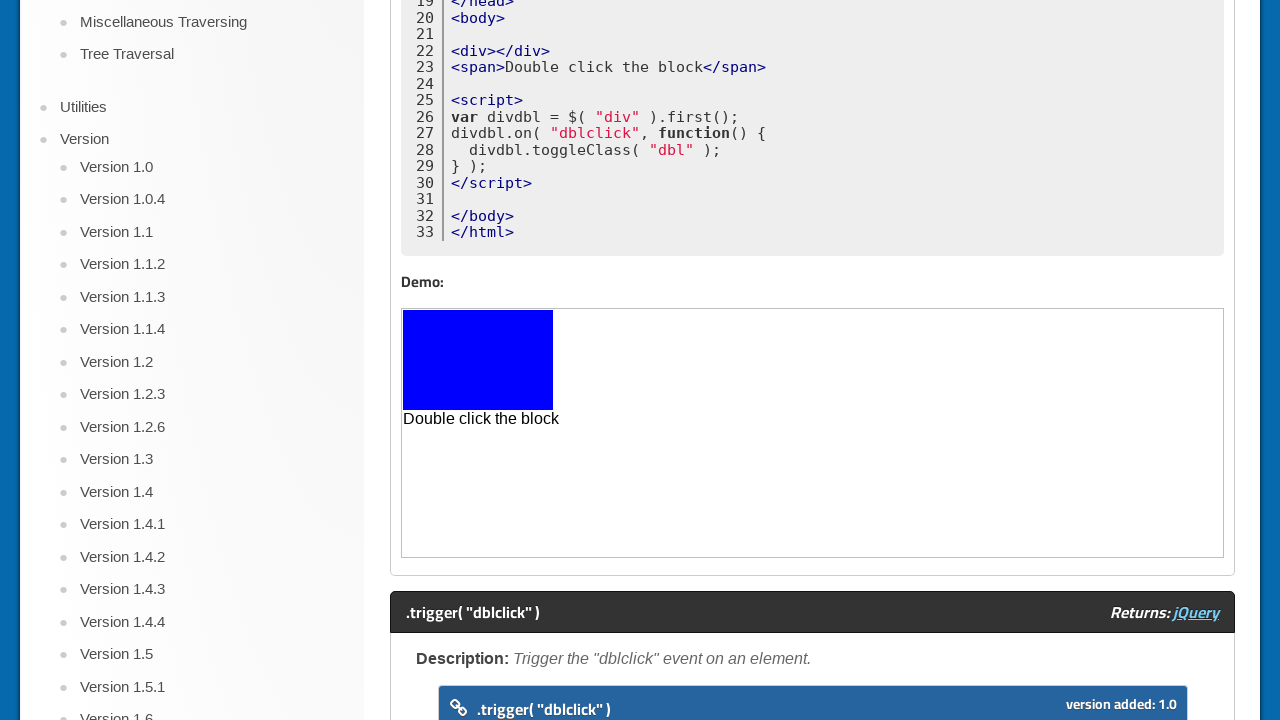

Performed double-click 21 of 49 on target element at (478, 360) on iframe >> nth=0 >> internal:control=enter-frame >> xpath=/html/body/div
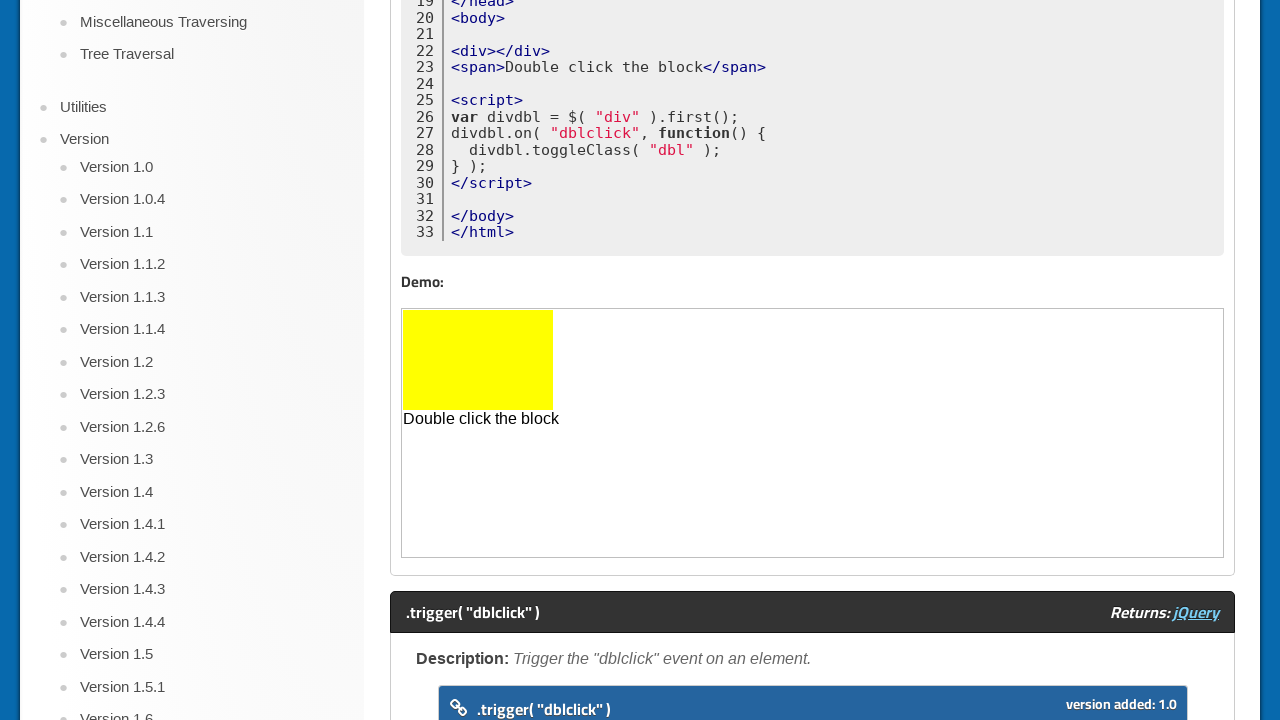

Performed double-click 22 of 49 on target element at (478, 360) on iframe >> nth=0 >> internal:control=enter-frame >> xpath=/html/body/div
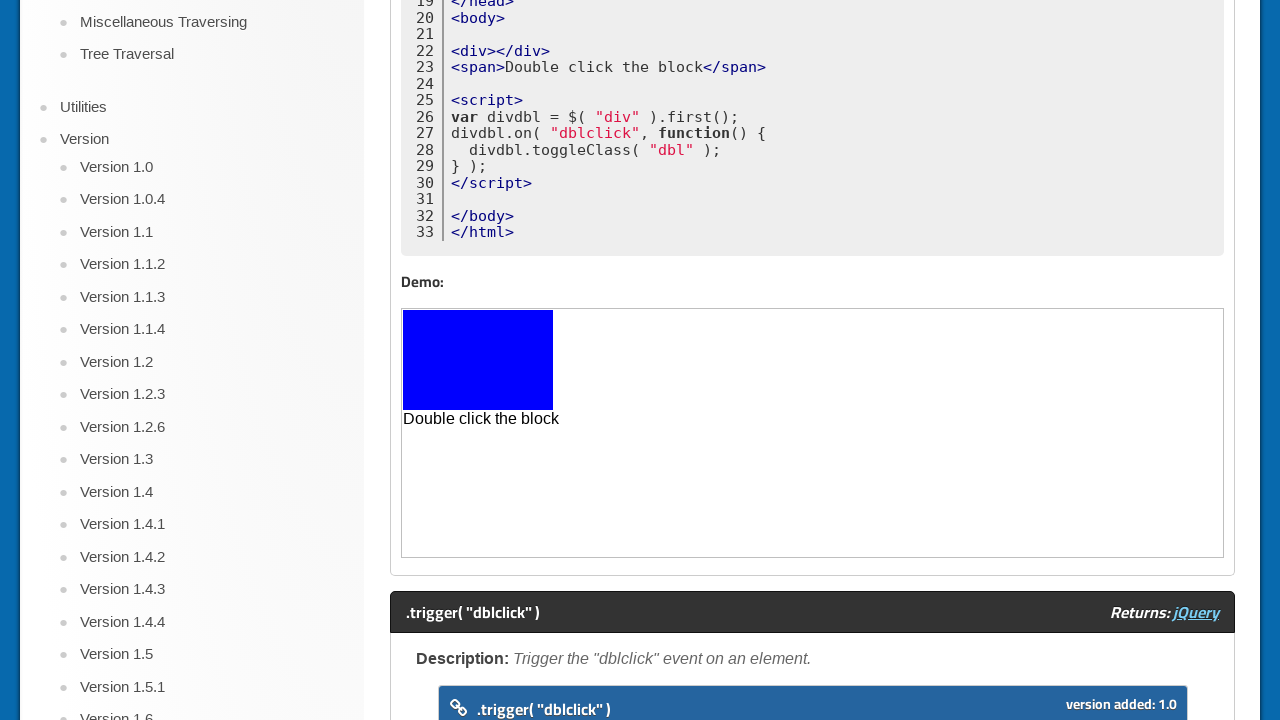

Performed double-click 23 of 49 on target element at (478, 360) on iframe >> nth=0 >> internal:control=enter-frame >> xpath=/html/body/div
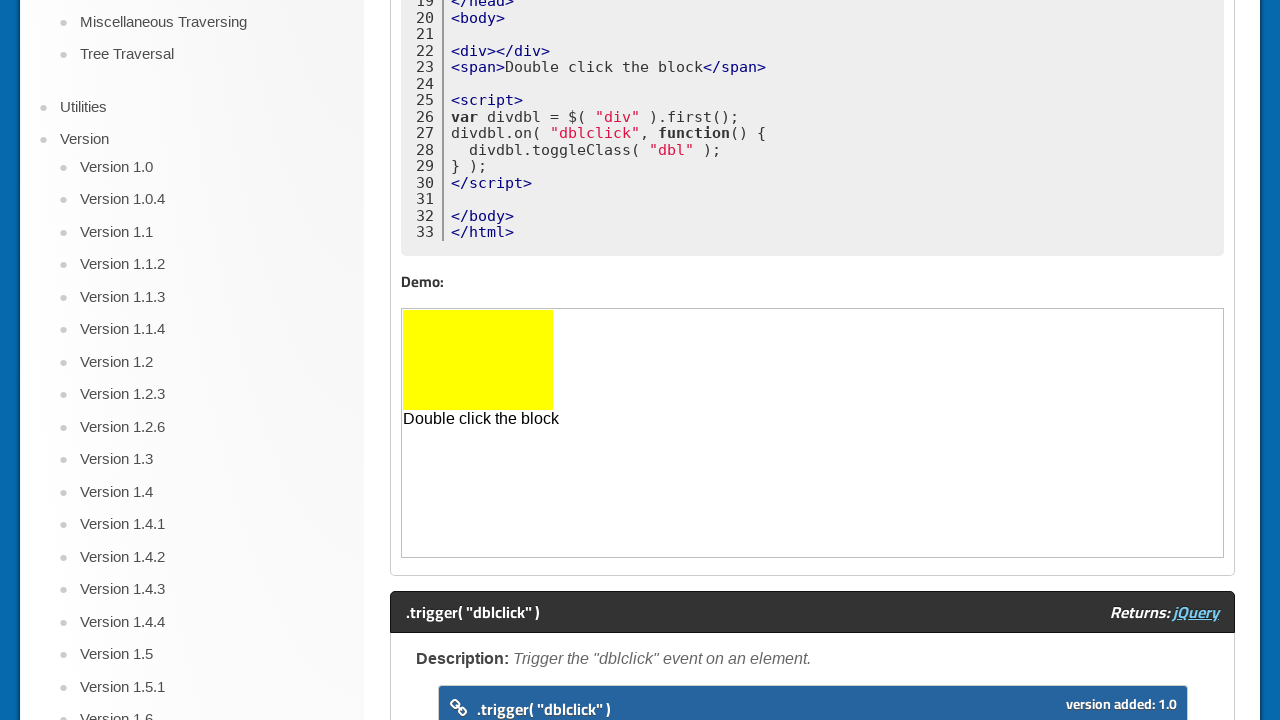

Performed double-click 24 of 49 on target element at (478, 360) on iframe >> nth=0 >> internal:control=enter-frame >> xpath=/html/body/div
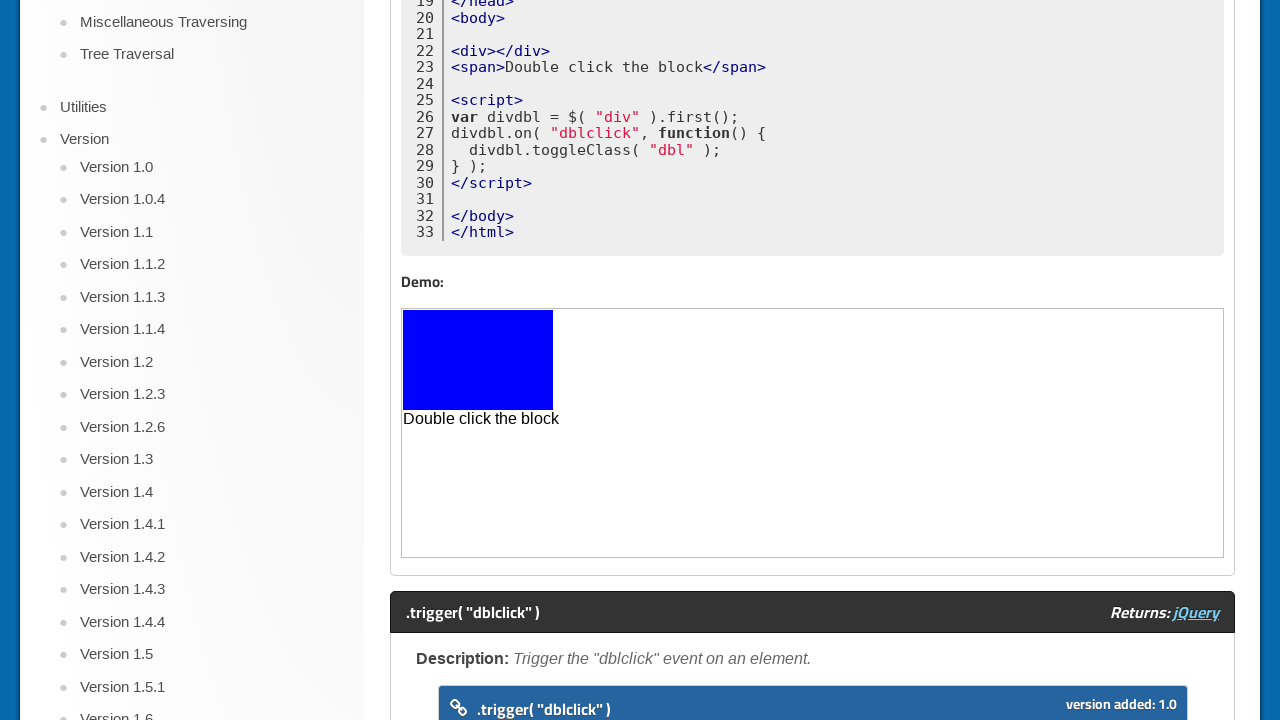

Performed double-click 25 of 49 on target element at (478, 360) on iframe >> nth=0 >> internal:control=enter-frame >> xpath=/html/body/div
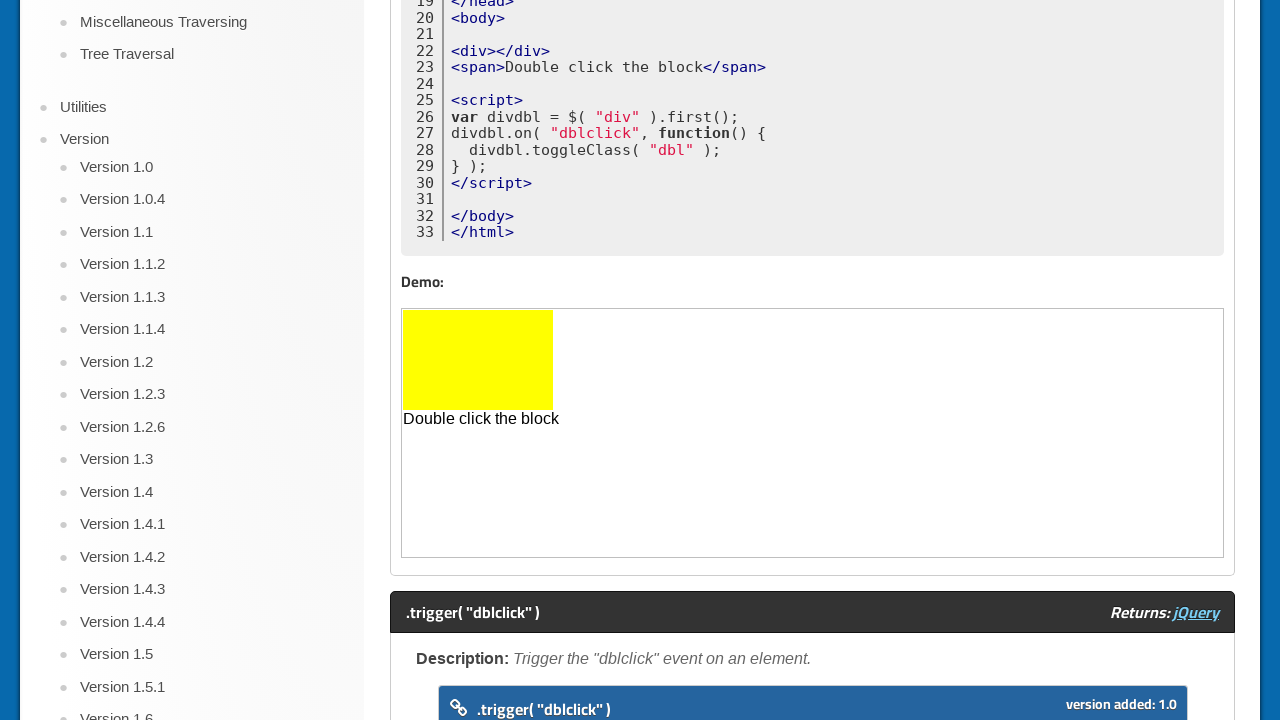

Performed double-click 26 of 49 on target element at (478, 360) on iframe >> nth=0 >> internal:control=enter-frame >> xpath=/html/body/div
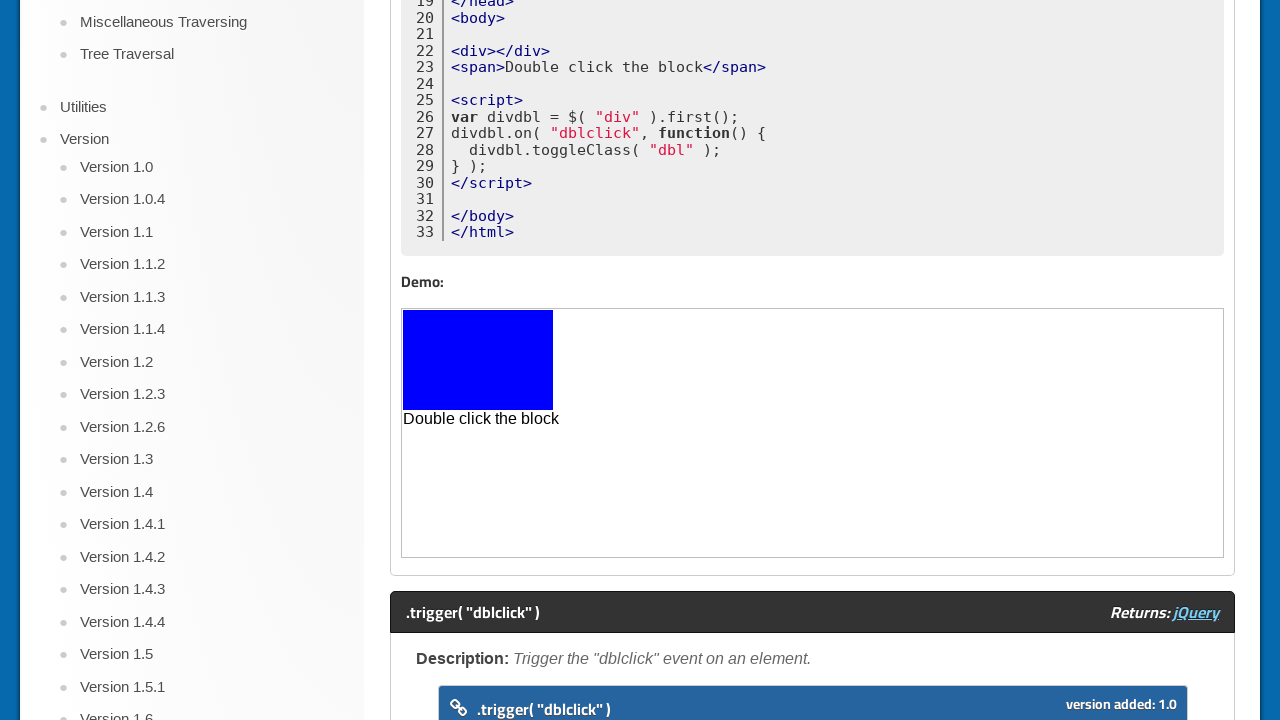

Performed double-click 27 of 49 on target element at (478, 360) on iframe >> nth=0 >> internal:control=enter-frame >> xpath=/html/body/div
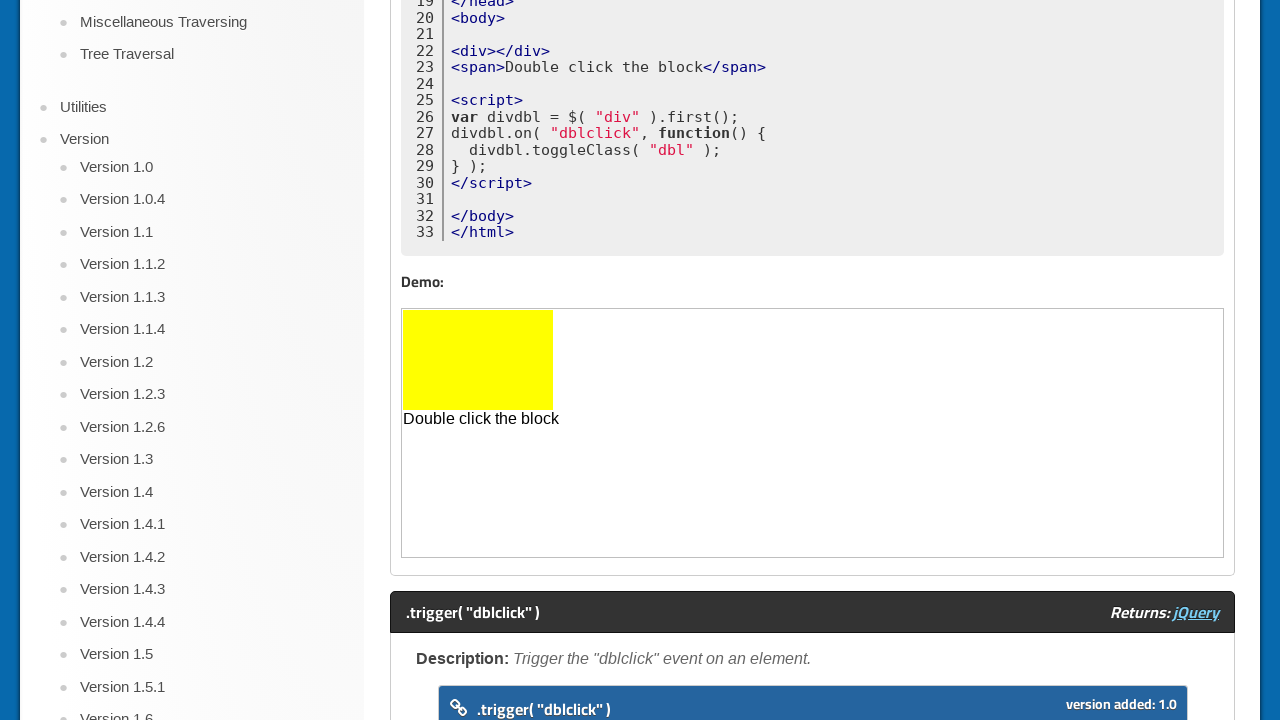

Performed double-click 28 of 49 on target element at (478, 360) on iframe >> nth=0 >> internal:control=enter-frame >> xpath=/html/body/div
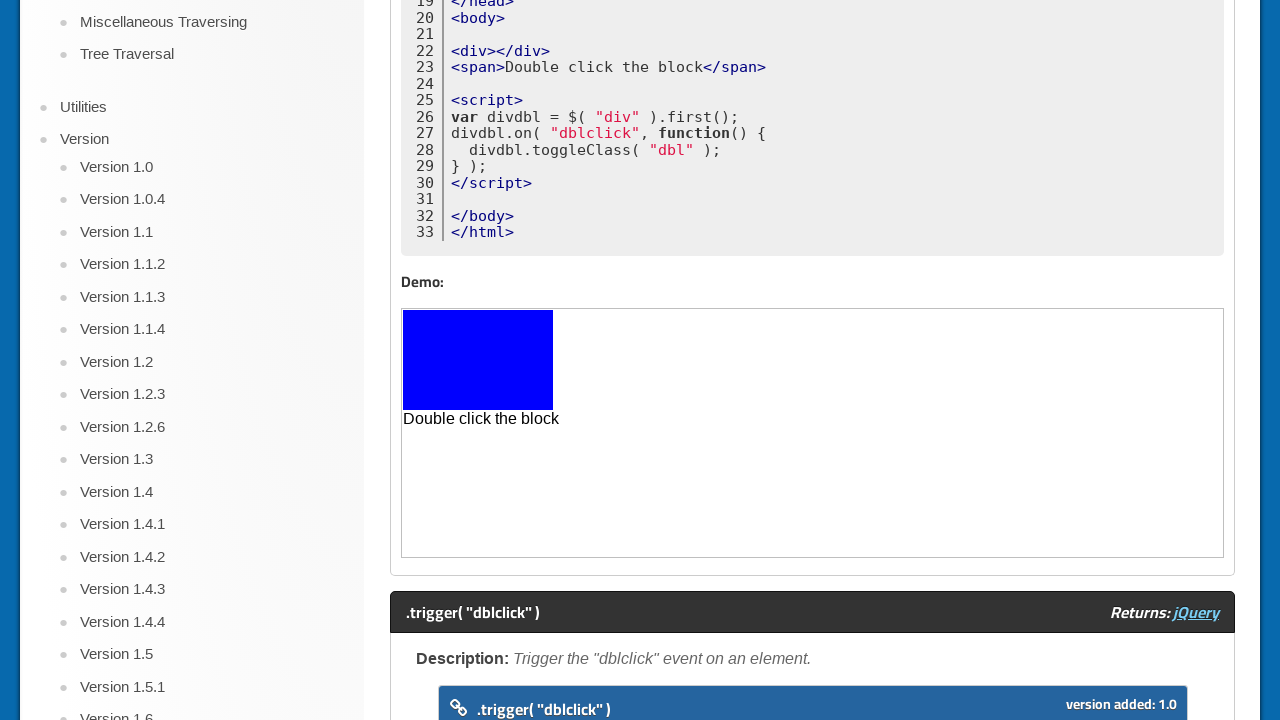

Performed double-click 29 of 49 on target element at (478, 360) on iframe >> nth=0 >> internal:control=enter-frame >> xpath=/html/body/div
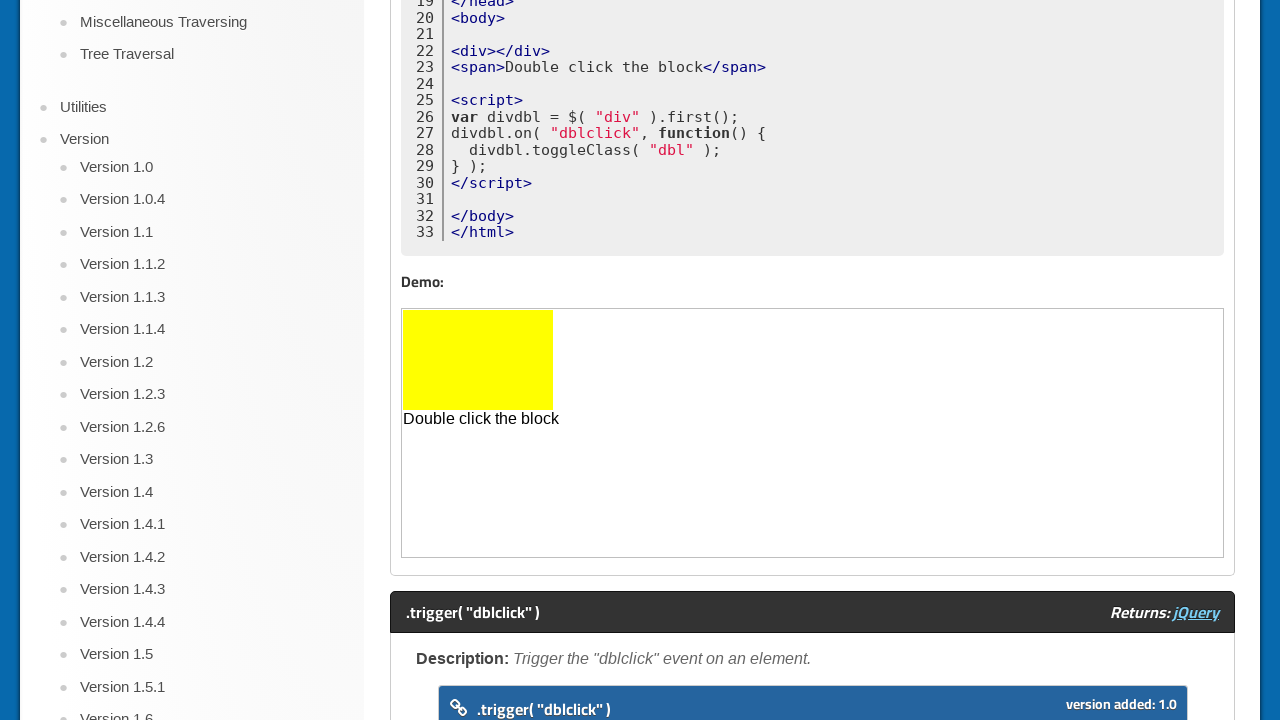

Performed double-click 30 of 49 on target element at (478, 360) on iframe >> nth=0 >> internal:control=enter-frame >> xpath=/html/body/div
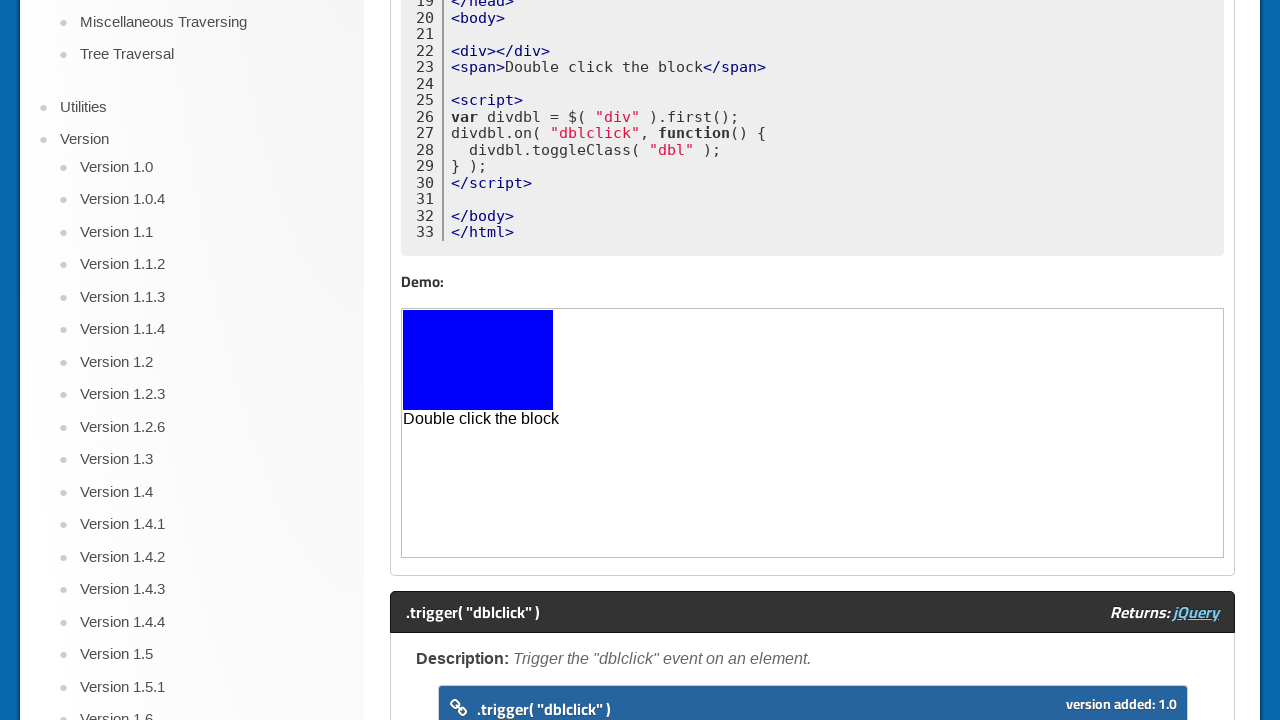

Performed double-click 31 of 49 on target element at (478, 360) on iframe >> nth=0 >> internal:control=enter-frame >> xpath=/html/body/div
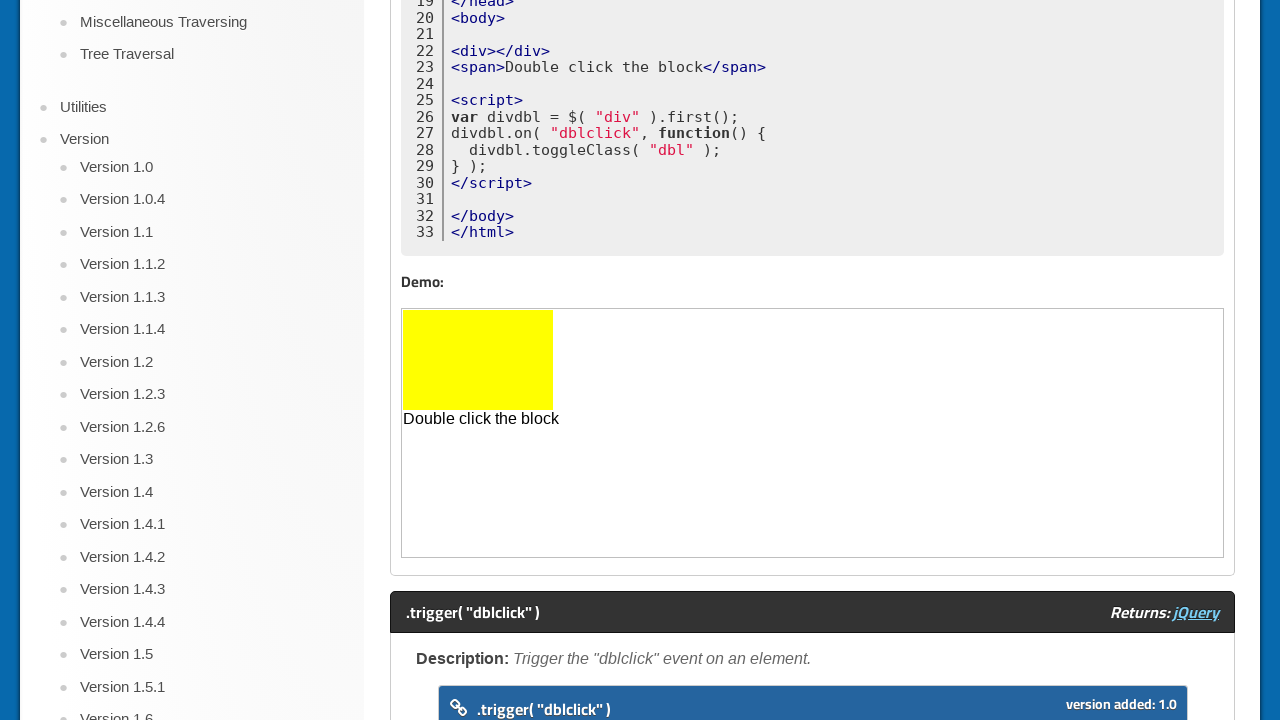

Performed double-click 32 of 49 on target element at (478, 360) on iframe >> nth=0 >> internal:control=enter-frame >> xpath=/html/body/div
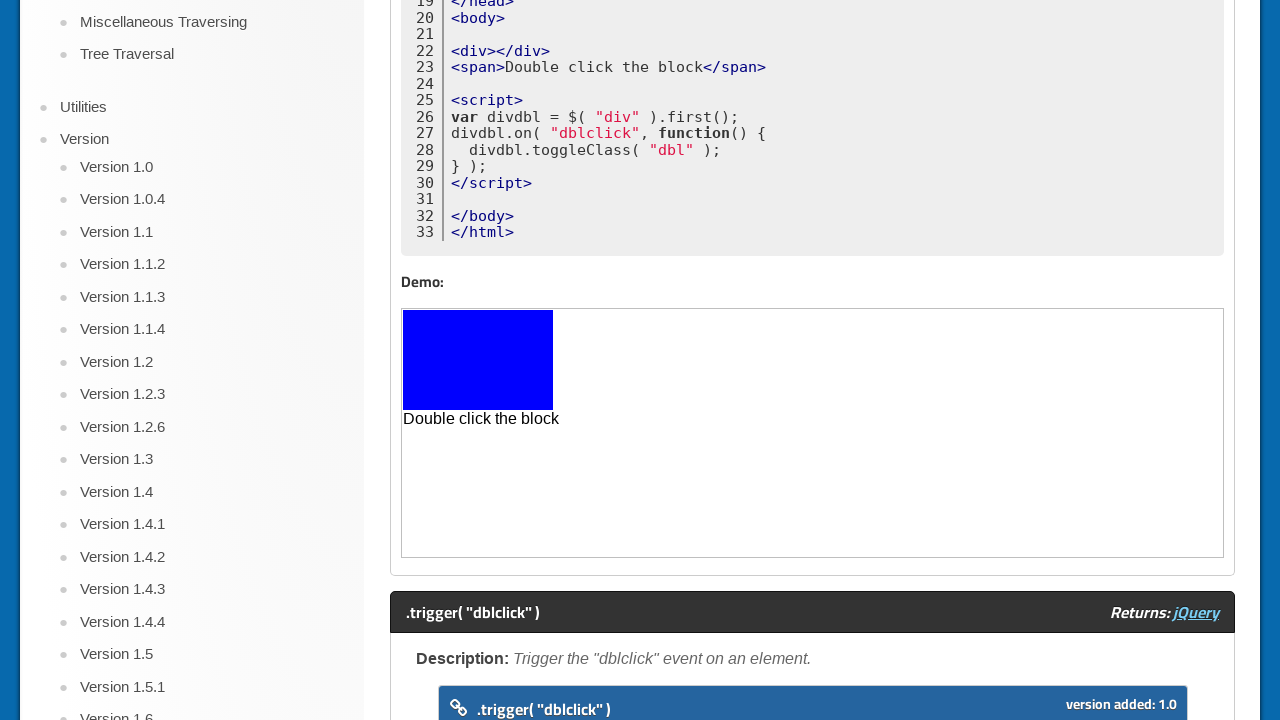

Performed double-click 33 of 49 on target element at (478, 360) on iframe >> nth=0 >> internal:control=enter-frame >> xpath=/html/body/div
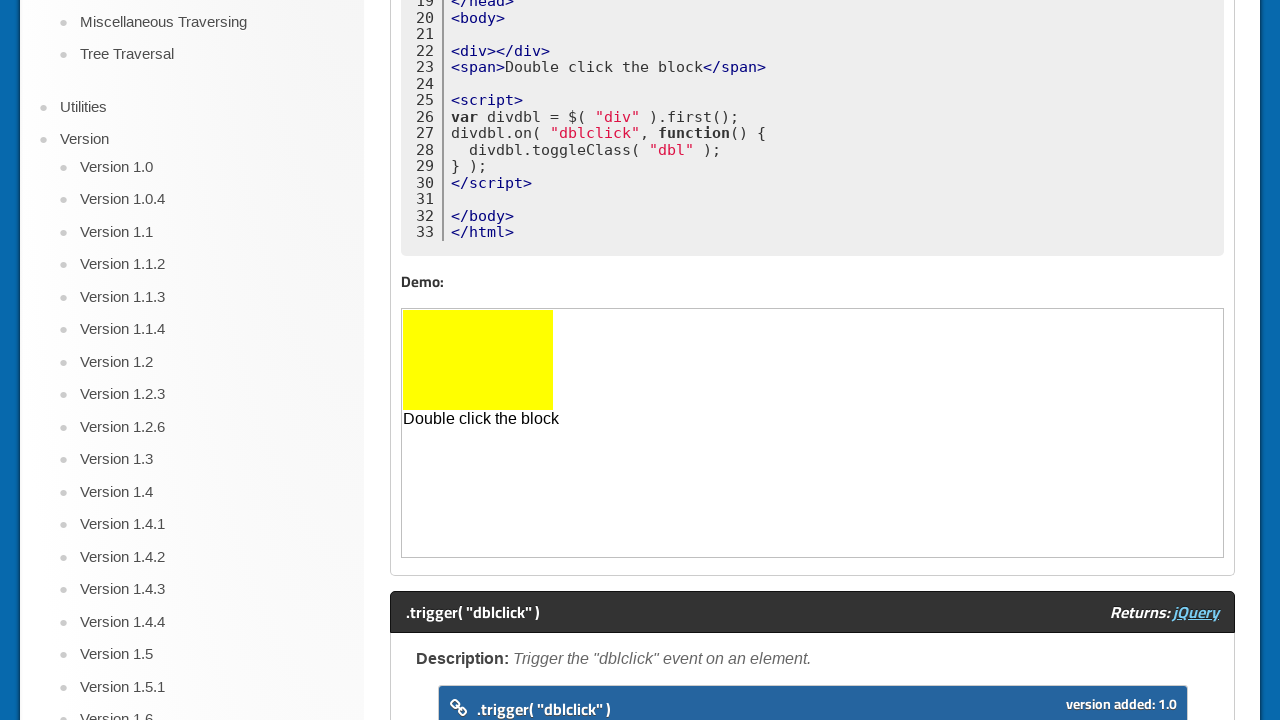

Performed double-click 34 of 49 on target element at (478, 360) on iframe >> nth=0 >> internal:control=enter-frame >> xpath=/html/body/div
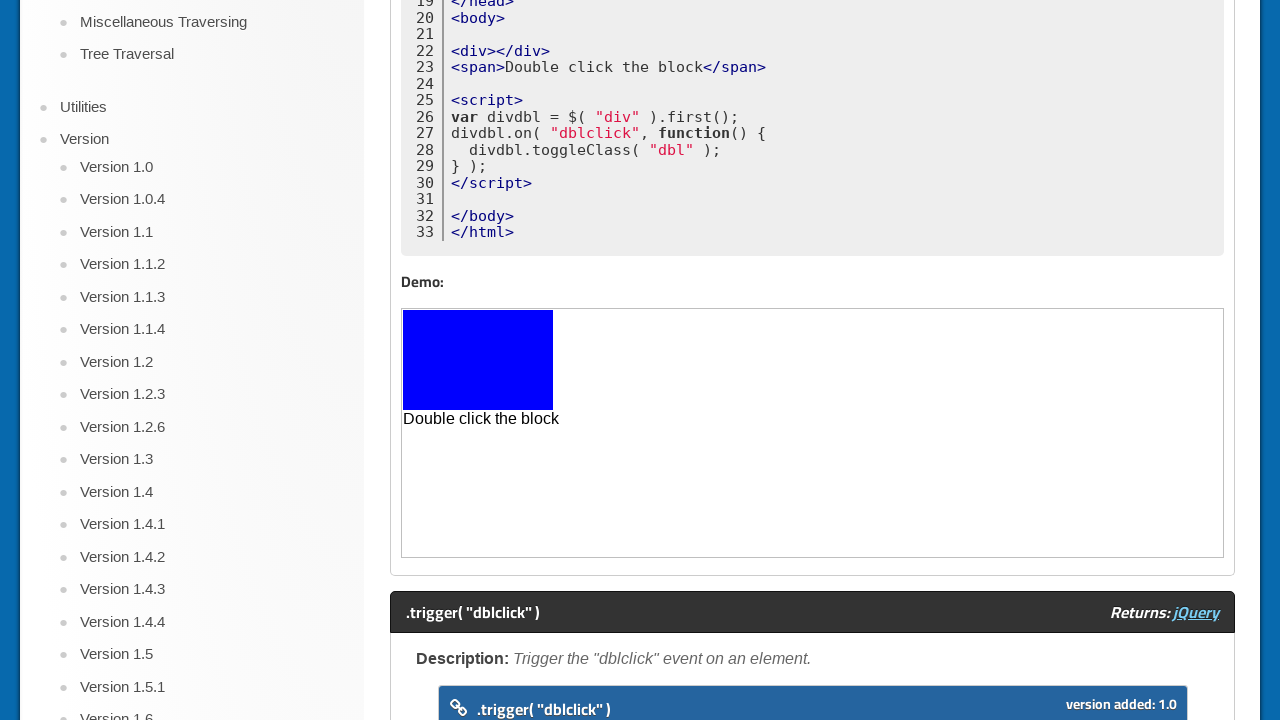

Performed double-click 35 of 49 on target element at (478, 360) on iframe >> nth=0 >> internal:control=enter-frame >> xpath=/html/body/div
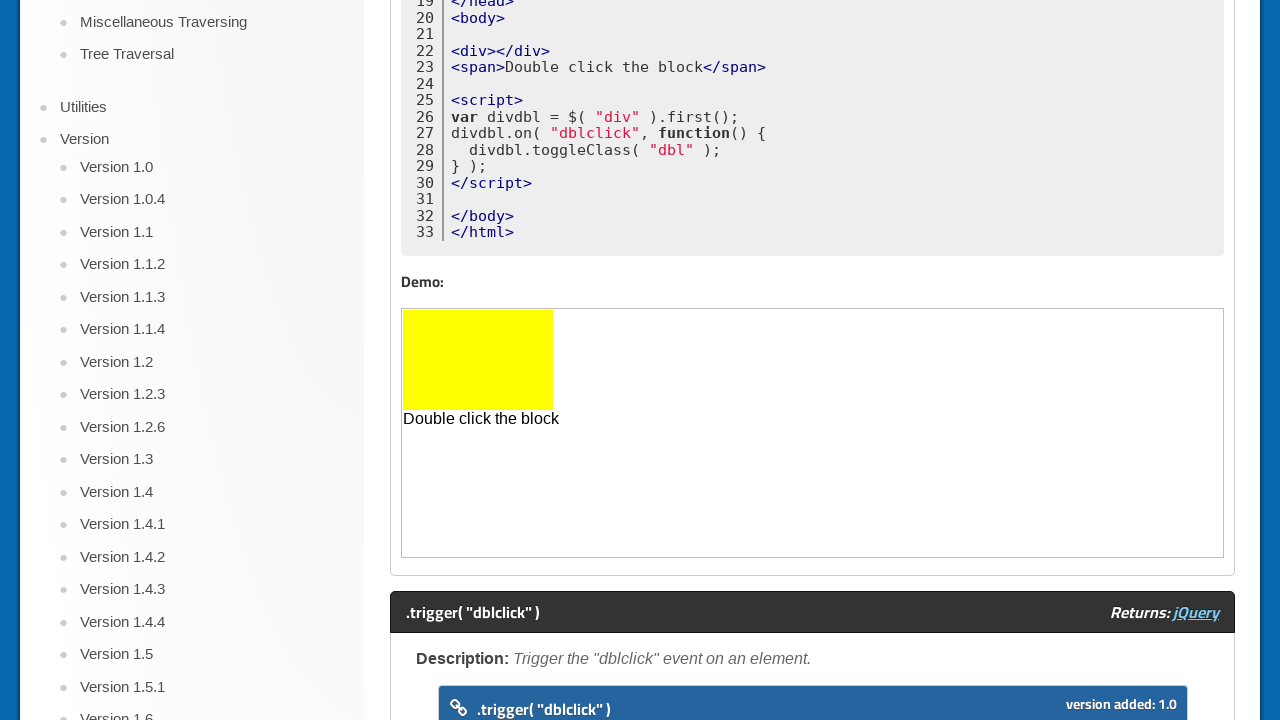

Performed double-click 36 of 49 on target element at (478, 360) on iframe >> nth=0 >> internal:control=enter-frame >> xpath=/html/body/div
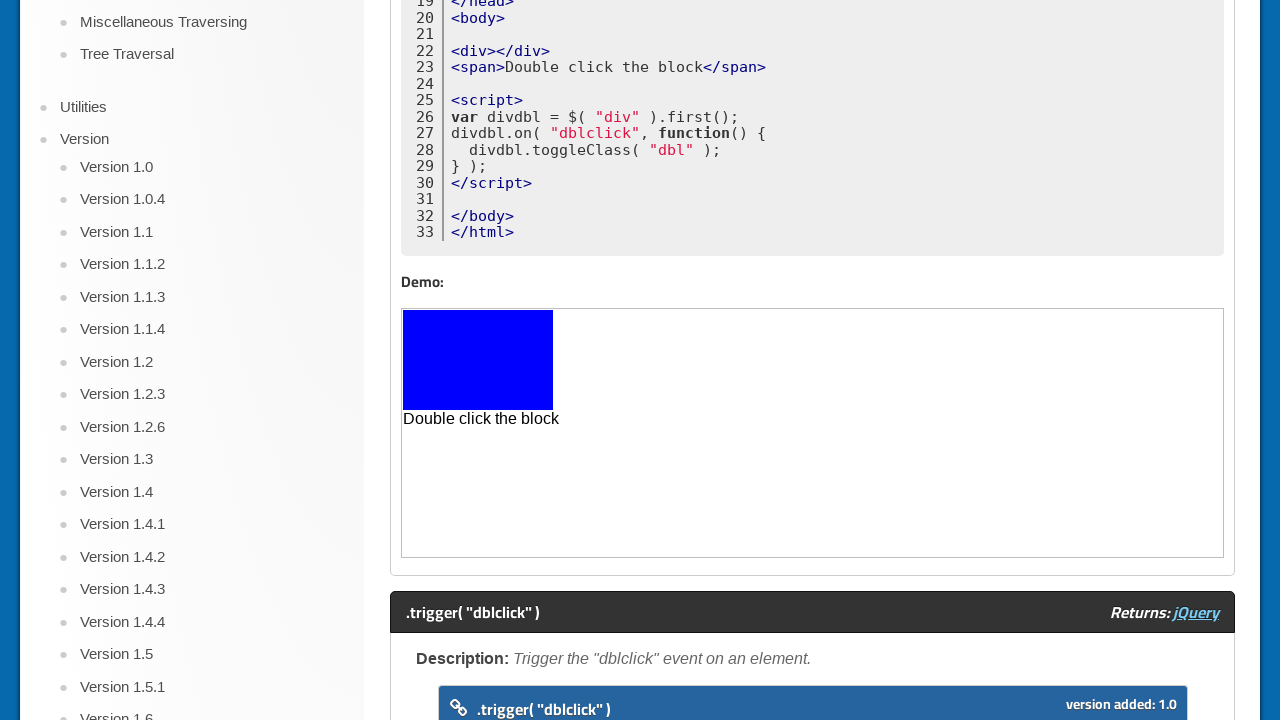

Performed double-click 37 of 49 on target element at (478, 360) on iframe >> nth=0 >> internal:control=enter-frame >> xpath=/html/body/div
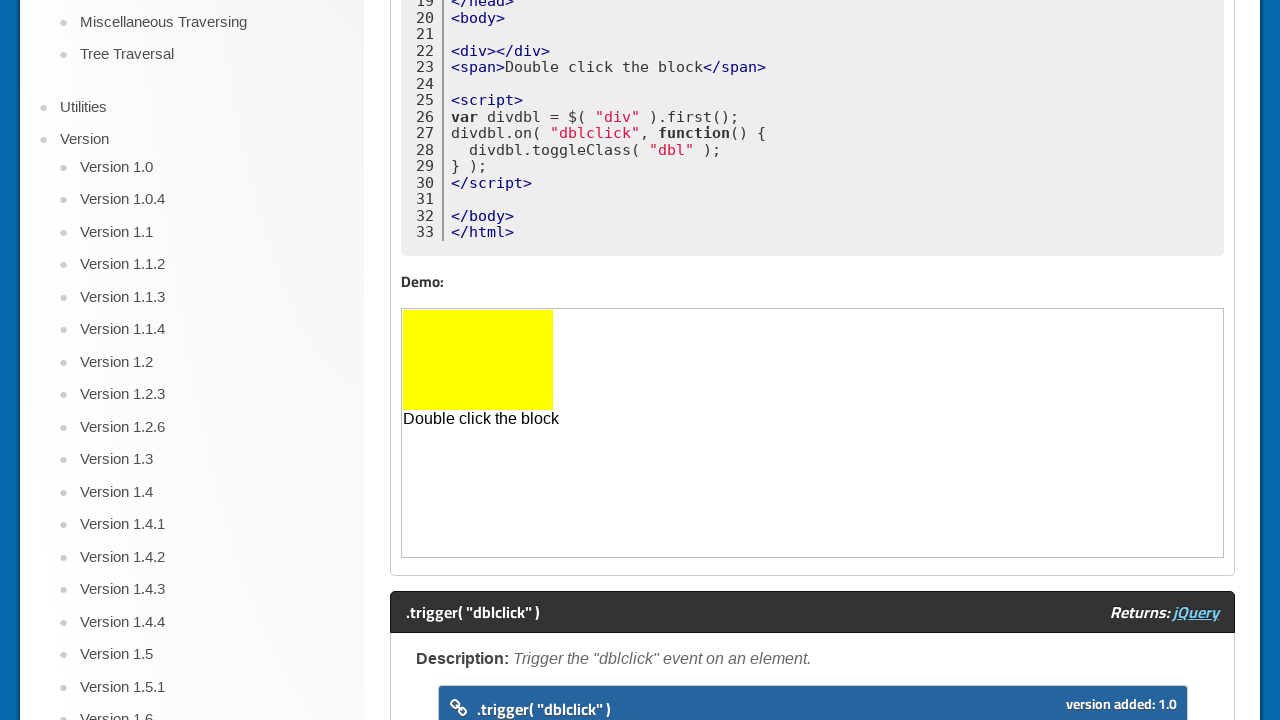

Performed double-click 38 of 49 on target element at (478, 360) on iframe >> nth=0 >> internal:control=enter-frame >> xpath=/html/body/div
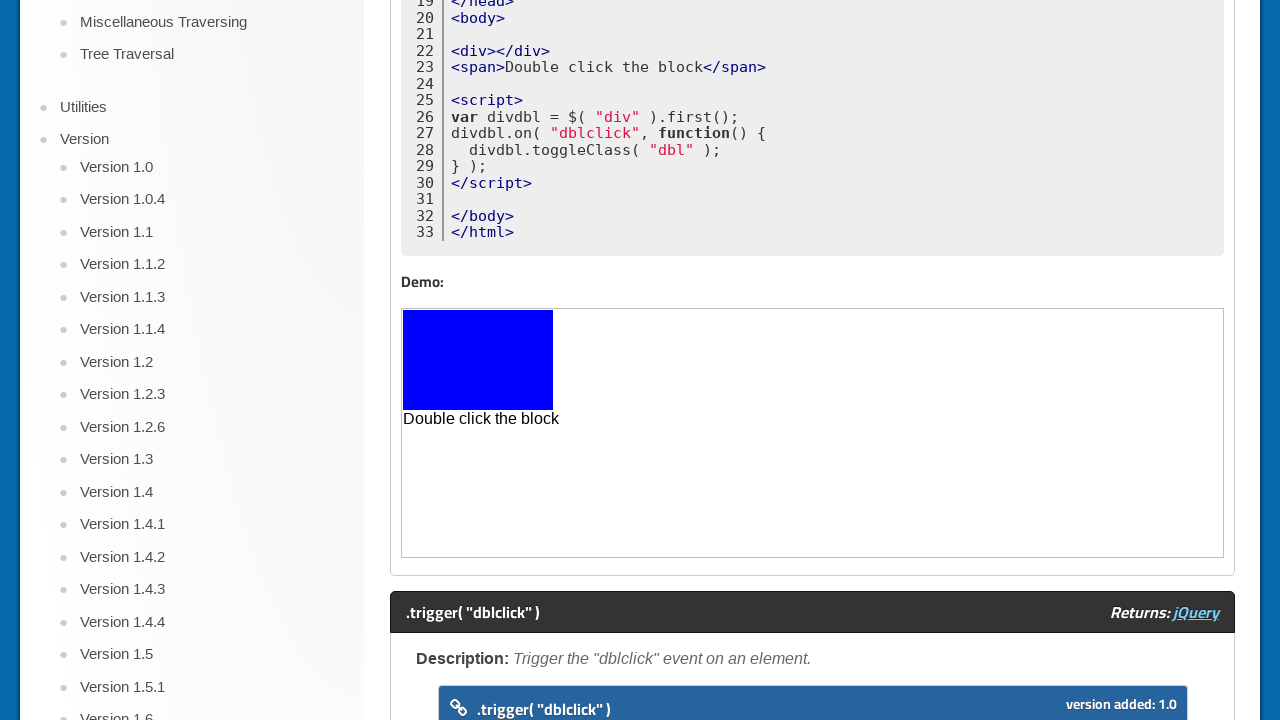

Performed double-click 39 of 49 on target element at (478, 360) on iframe >> nth=0 >> internal:control=enter-frame >> xpath=/html/body/div
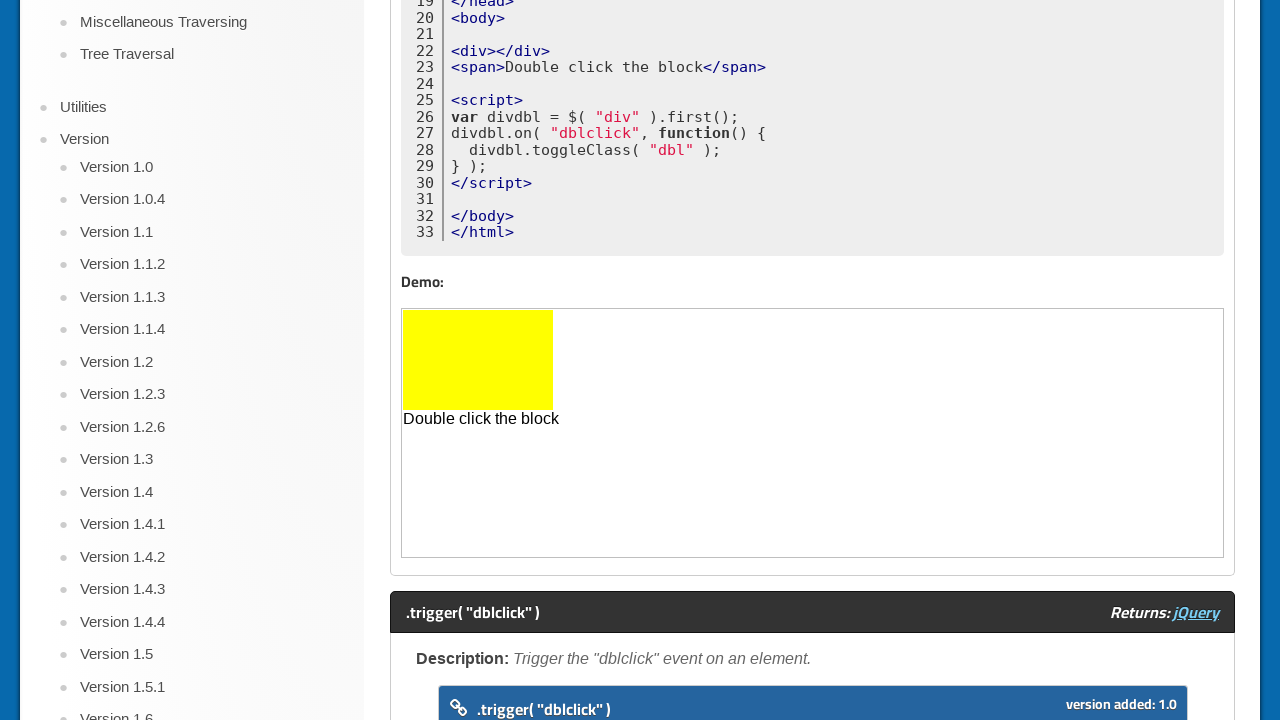

Performed double-click 40 of 49 on target element at (478, 360) on iframe >> nth=0 >> internal:control=enter-frame >> xpath=/html/body/div
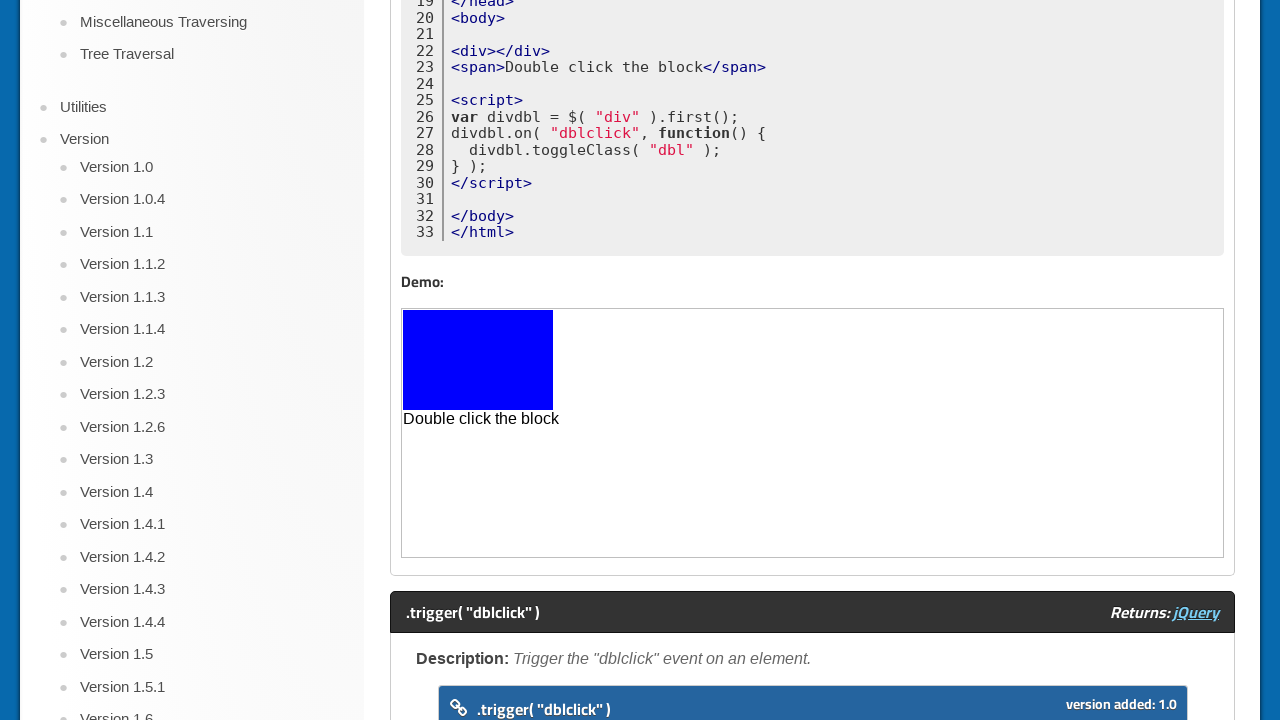

Performed double-click 41 of 49 on target element at (478, 360) on iframe >> nth=0 >> internal:control=enter-frame >> xpath=/html/body/div
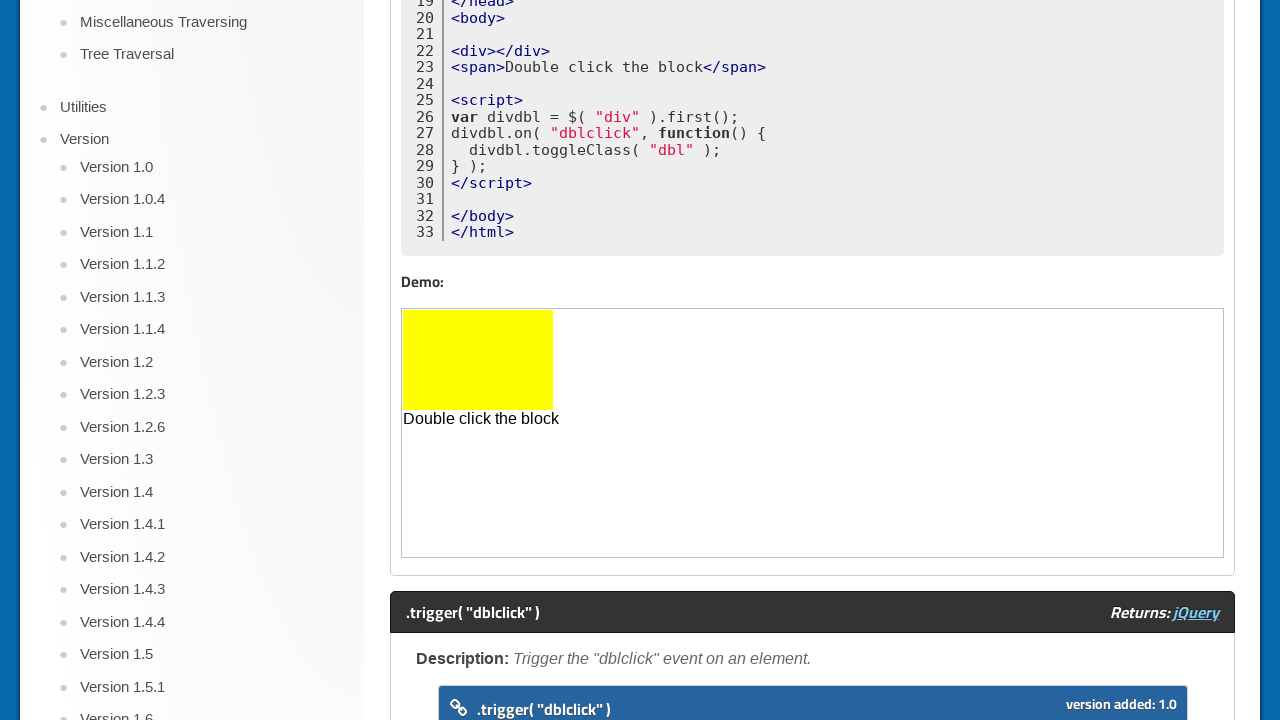

Performed double-click 42 of 49 on target element at (478, 360) on iframe >> nth=0 >> internal:control=enter-frame >> xpath=/html/body/div
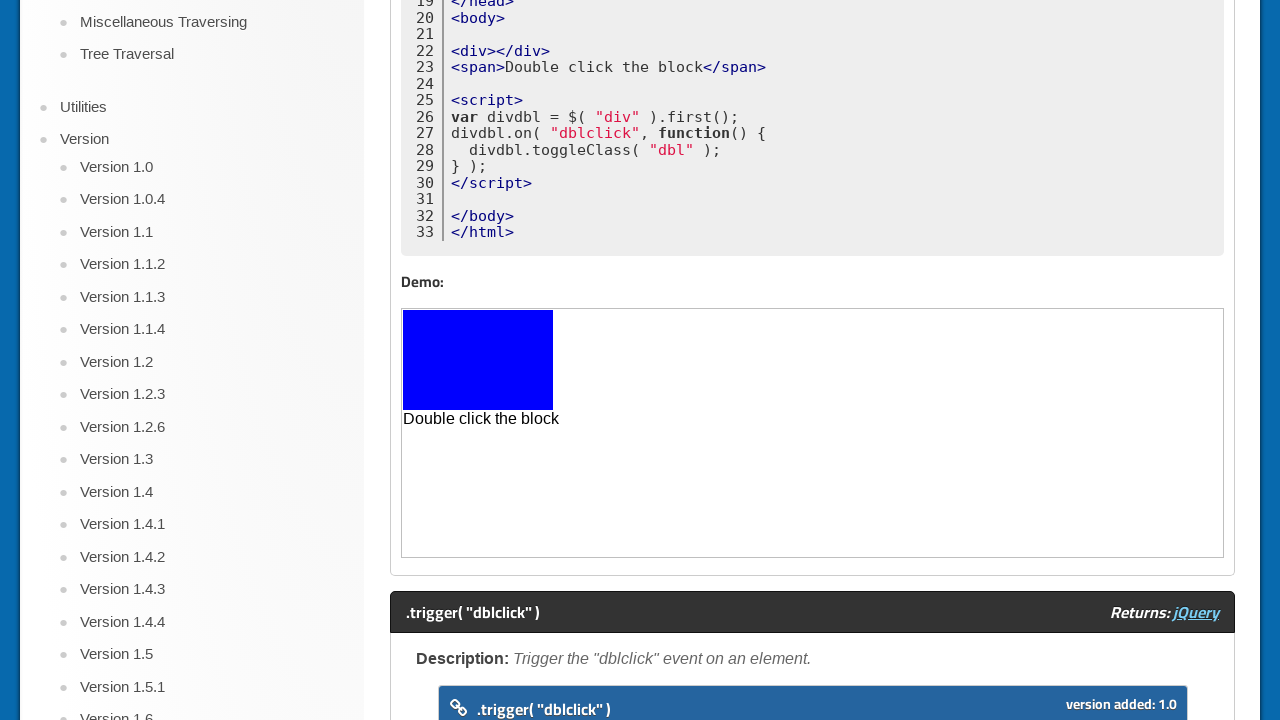

Performed double-click 43 of 49 on target element at (478, 360) on iframe >> nth=0 >> internal:control=enter-frame >> xpath=/html/body/div
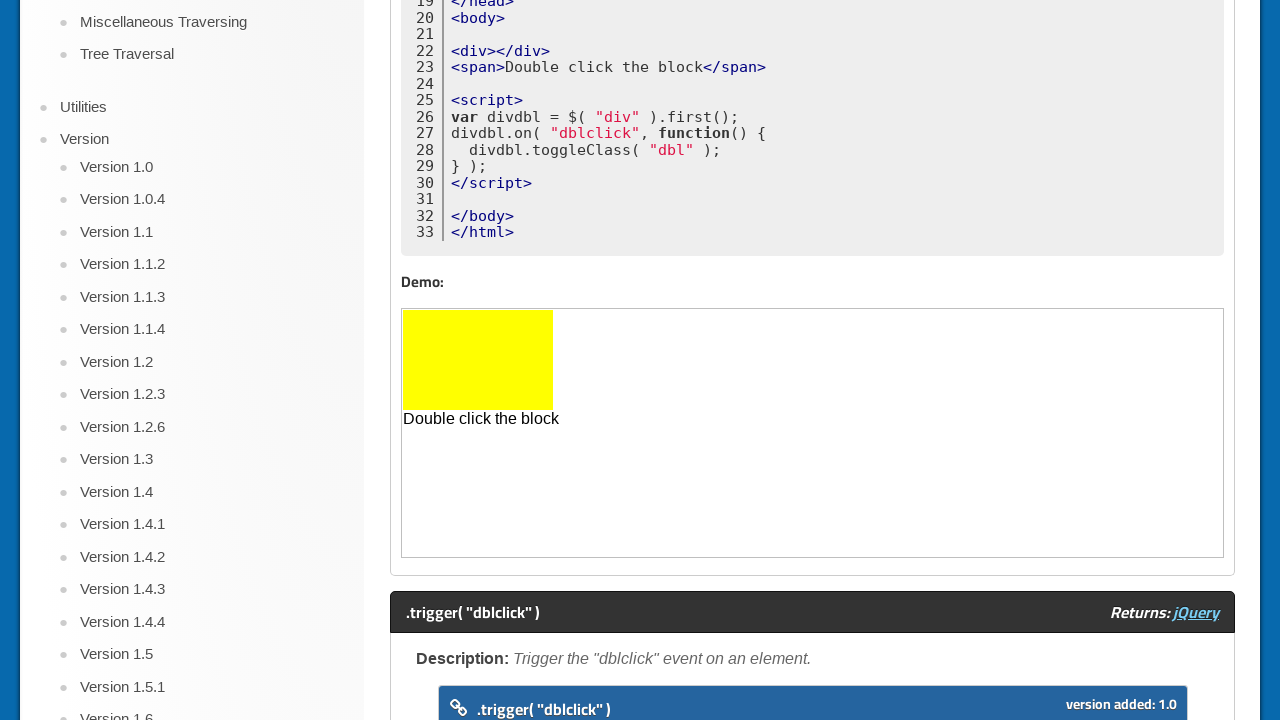

Performed double-click 44 of 49 on target element at (478, 360) on iframe >> nth=0 >> internal:control=enter-frame >> xpath=/html/body/div
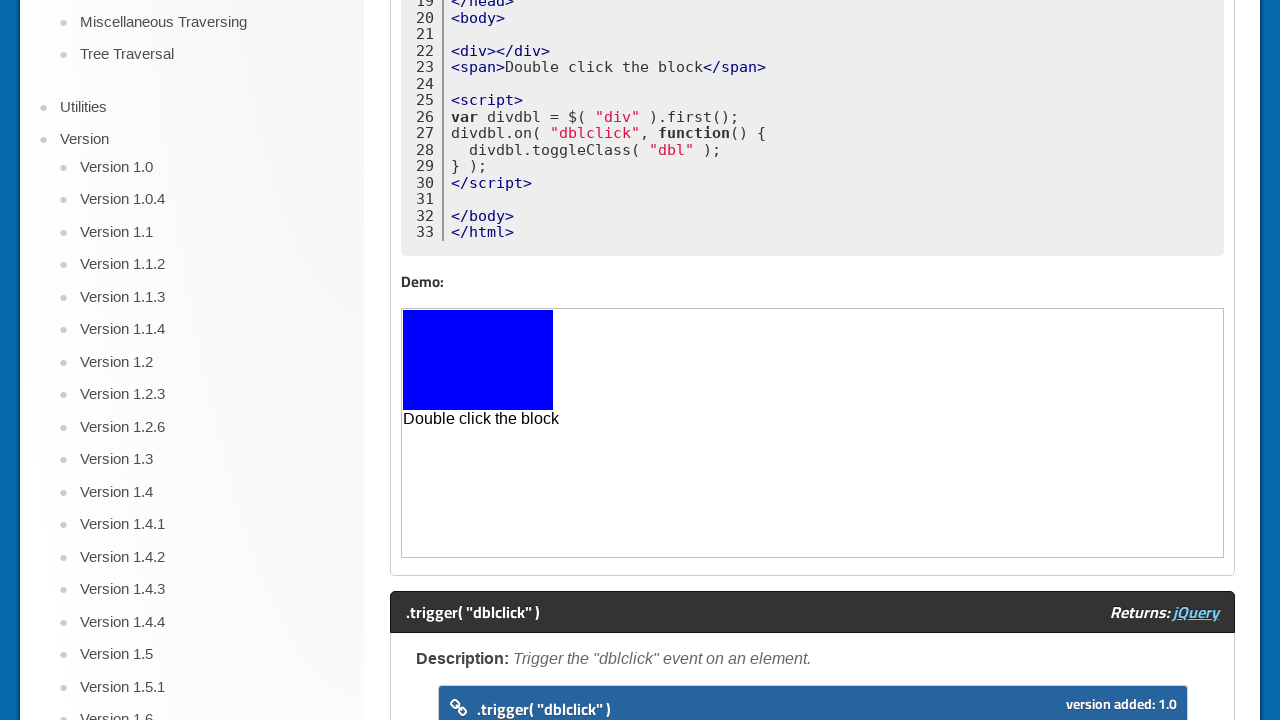

Performed double-click 45 of 49 on target element at (478, 360) on iframe >> nth=0 >> internal:control=enter-frame >> xpath=/html/body/div
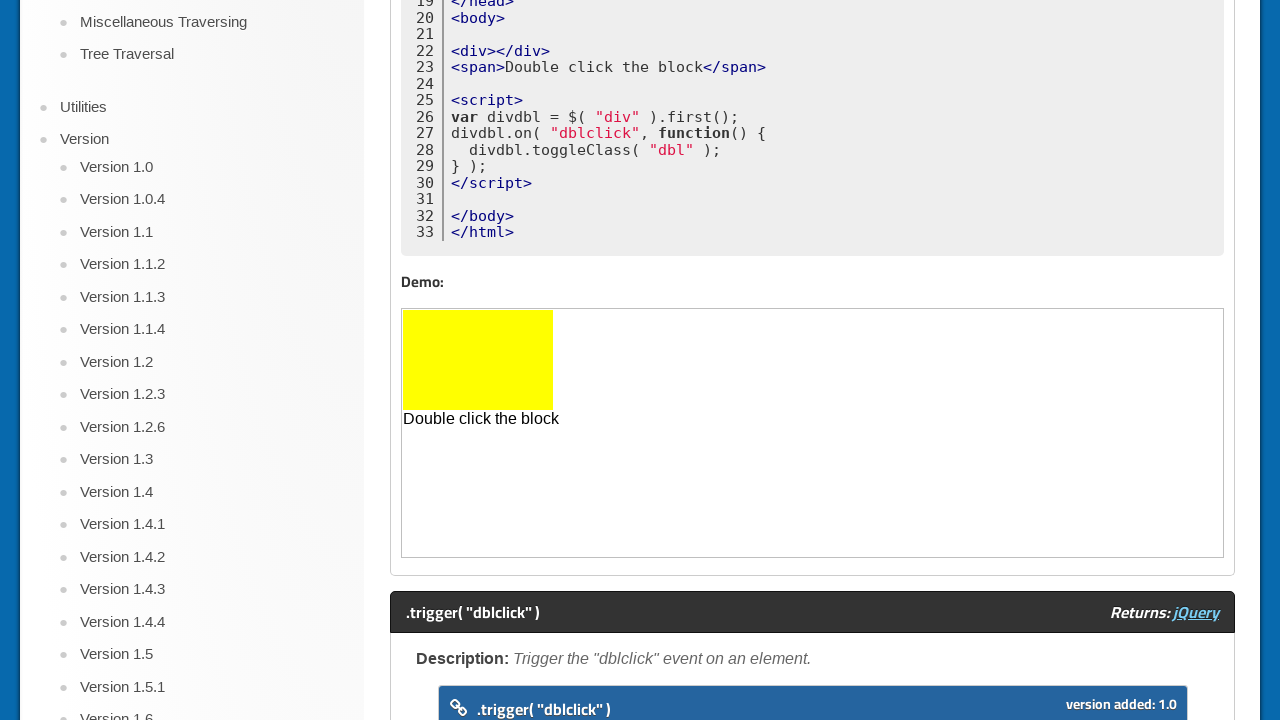

Performed double-click 46 of 49 on target element at (478, 360) on iframe >> nth=0 >> internal:control=enter-frame >> xpath=/html/body/div
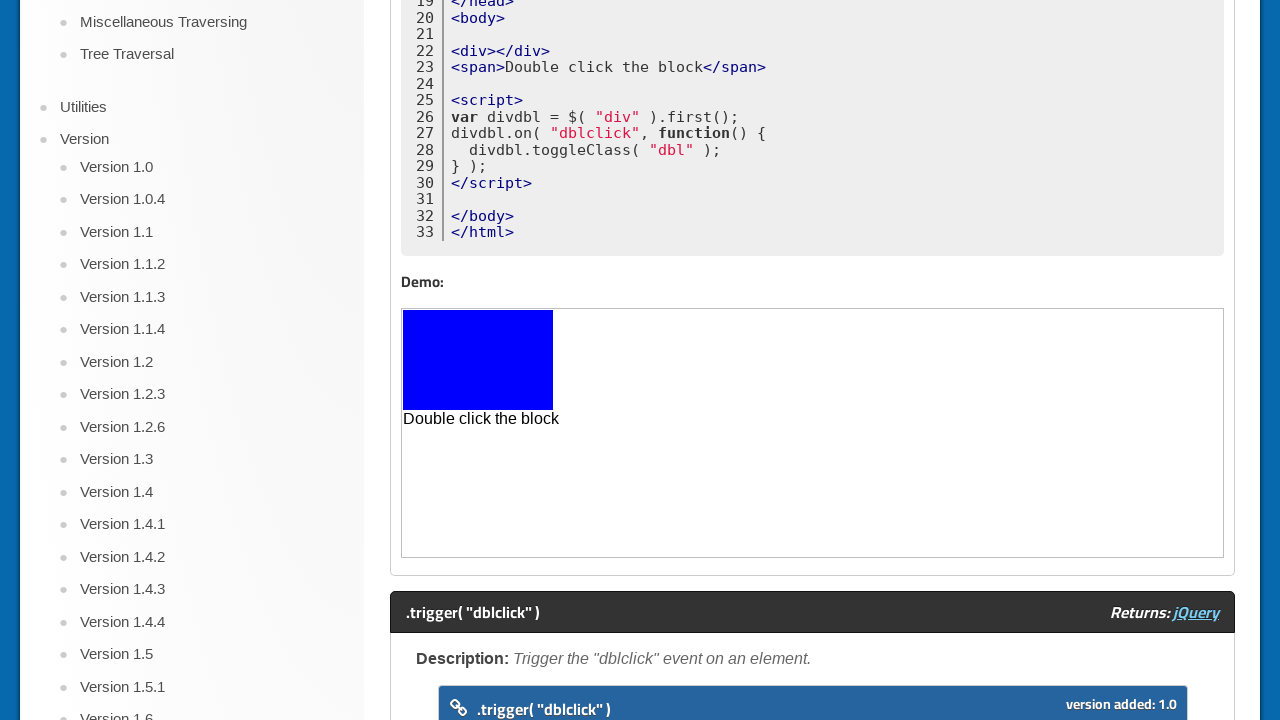

Performed double-click 47 of 49 on target element at (478, 360) on iframe >> nth=0 >> internal:control=enter-frame >> xpath=/html/body/div
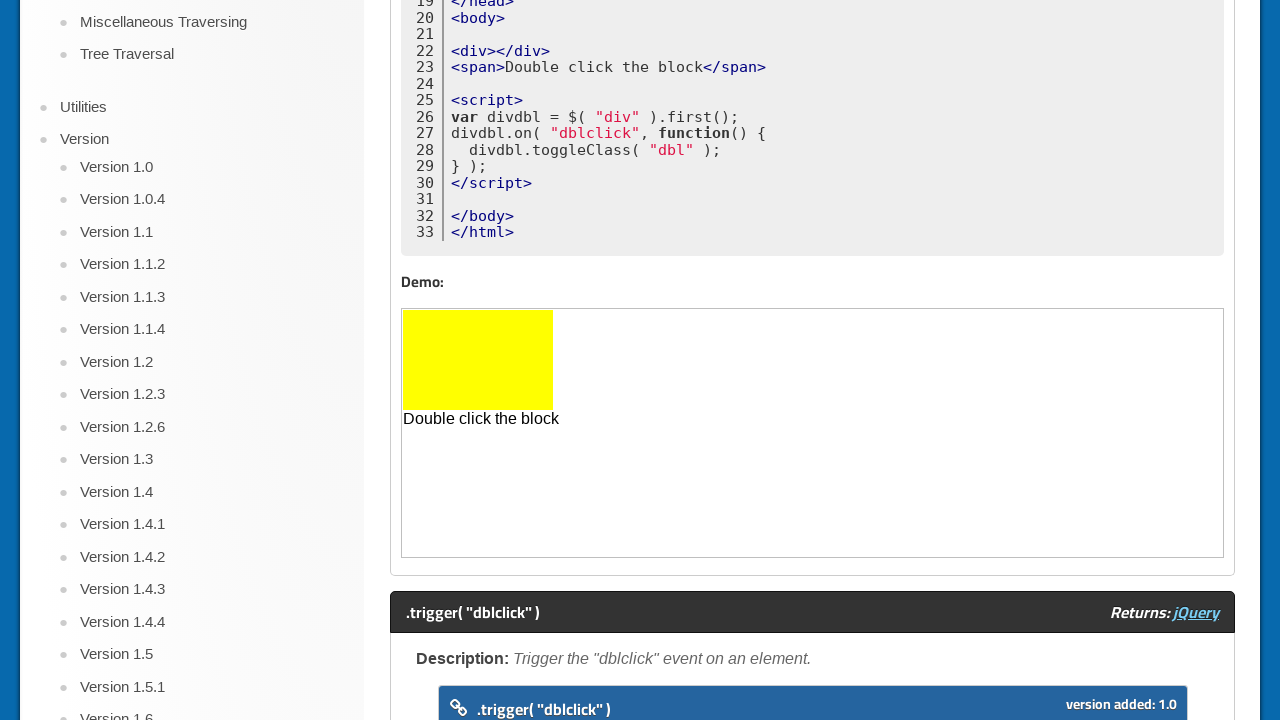

Performed double-click 48 of 49 on target element at (478, 360) on iframe >> nth=0 >> internal:control=enter-frame >> xpath=/html/body/div
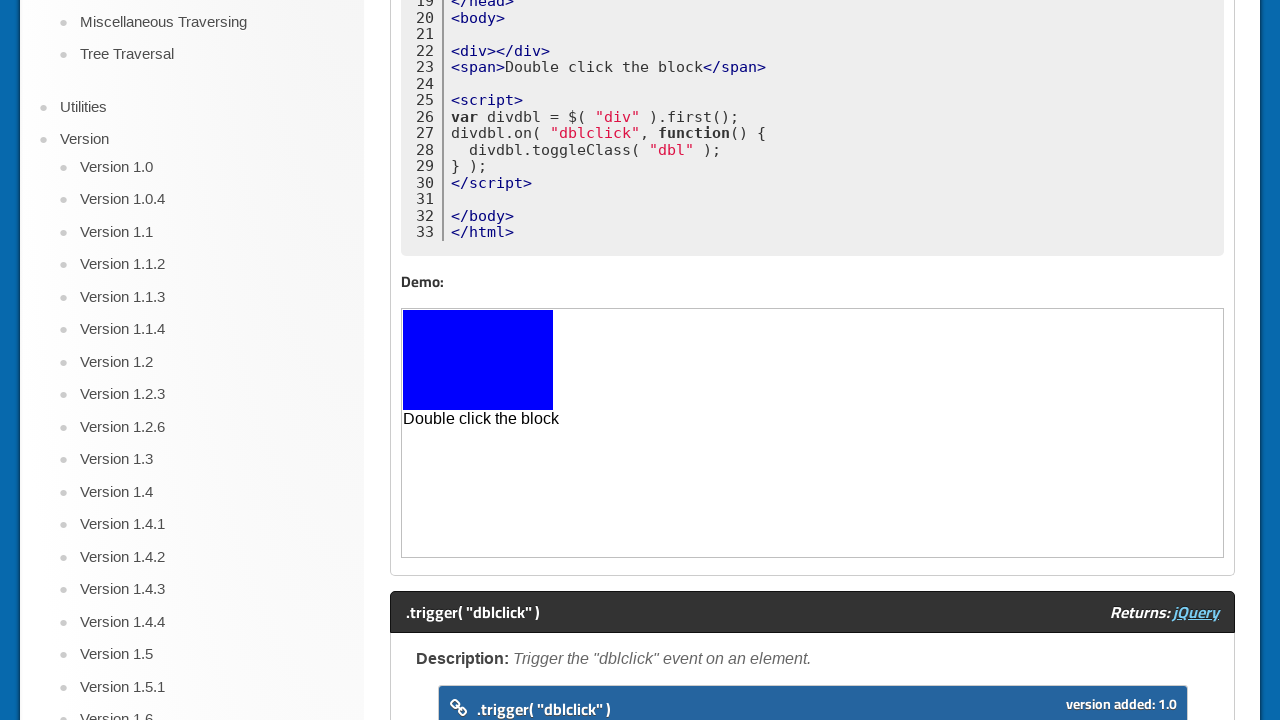

Performed double-click 49 of 49 on target element at (478, 360) on iframe >> nth=0 >> internal:control=enter-frame >> xpath=/html/body/div
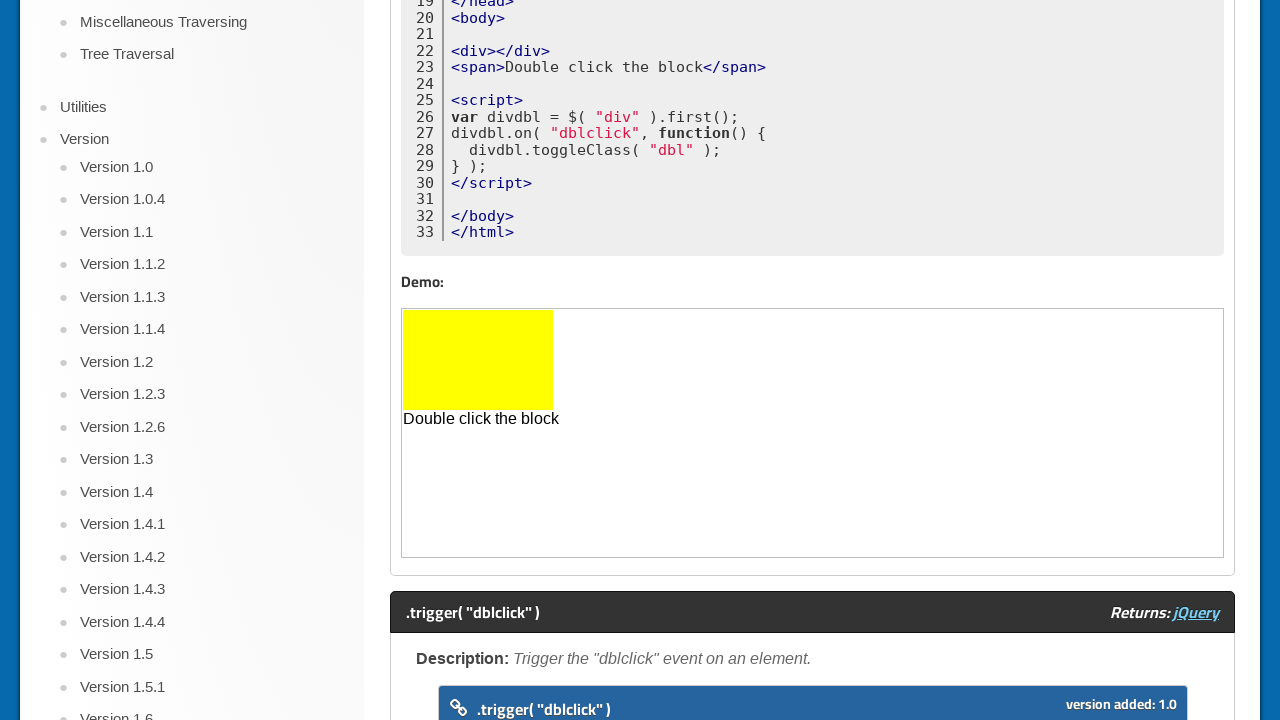

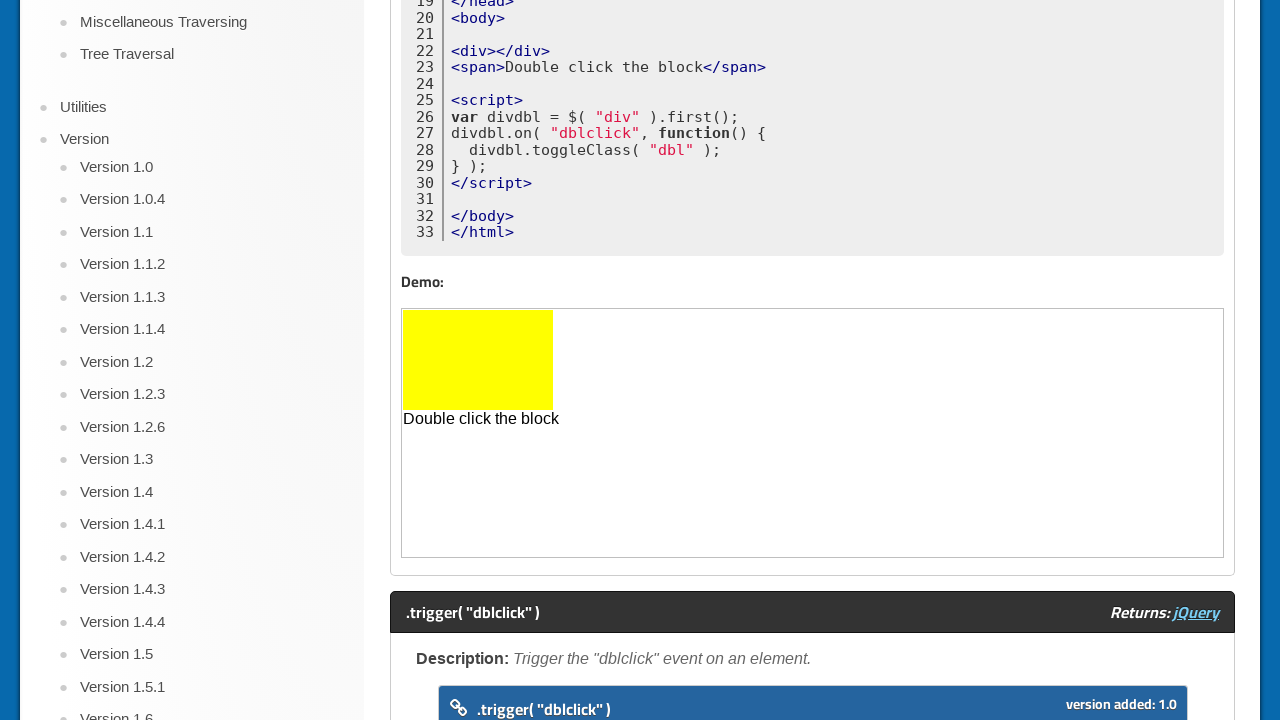